Tests the Bootstrap checkout form by filling out billing information, shipping details, and payment information, then submitting the form. This process is repeated 5 times.

Starting URL: https://getbootstrap.com/docs/4.0/examples/checkout/

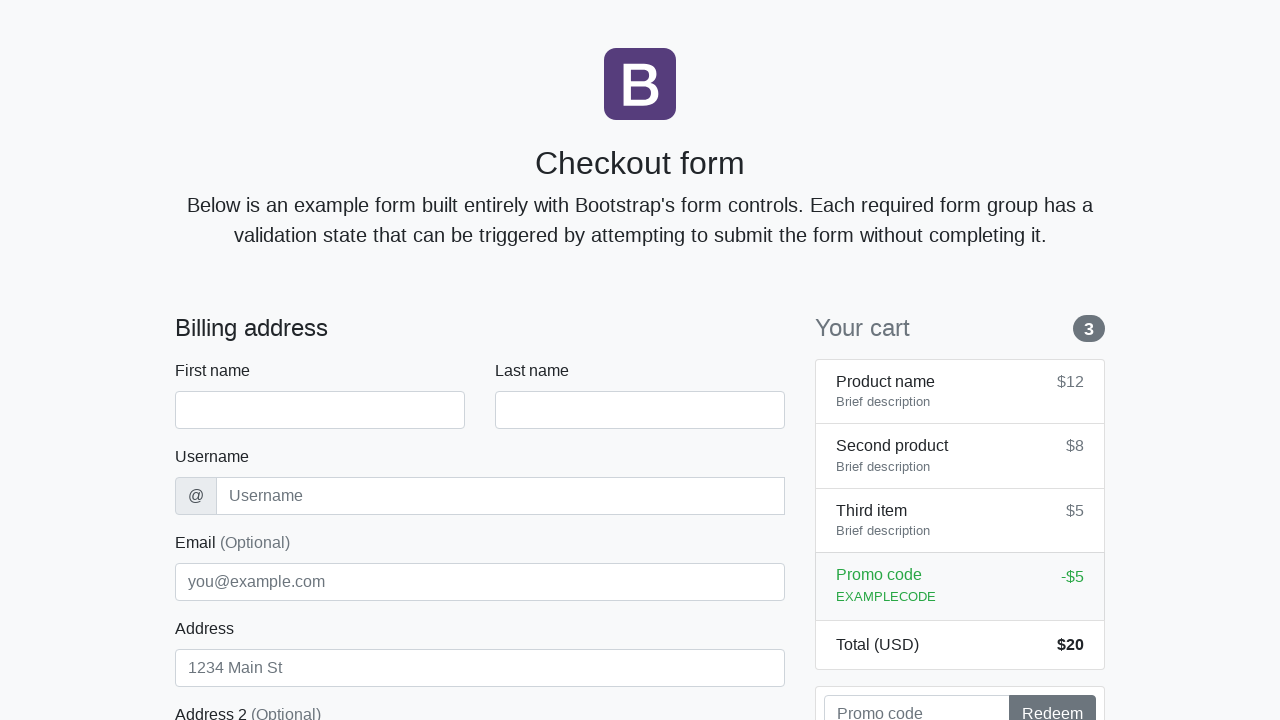

Waited for first name field to load
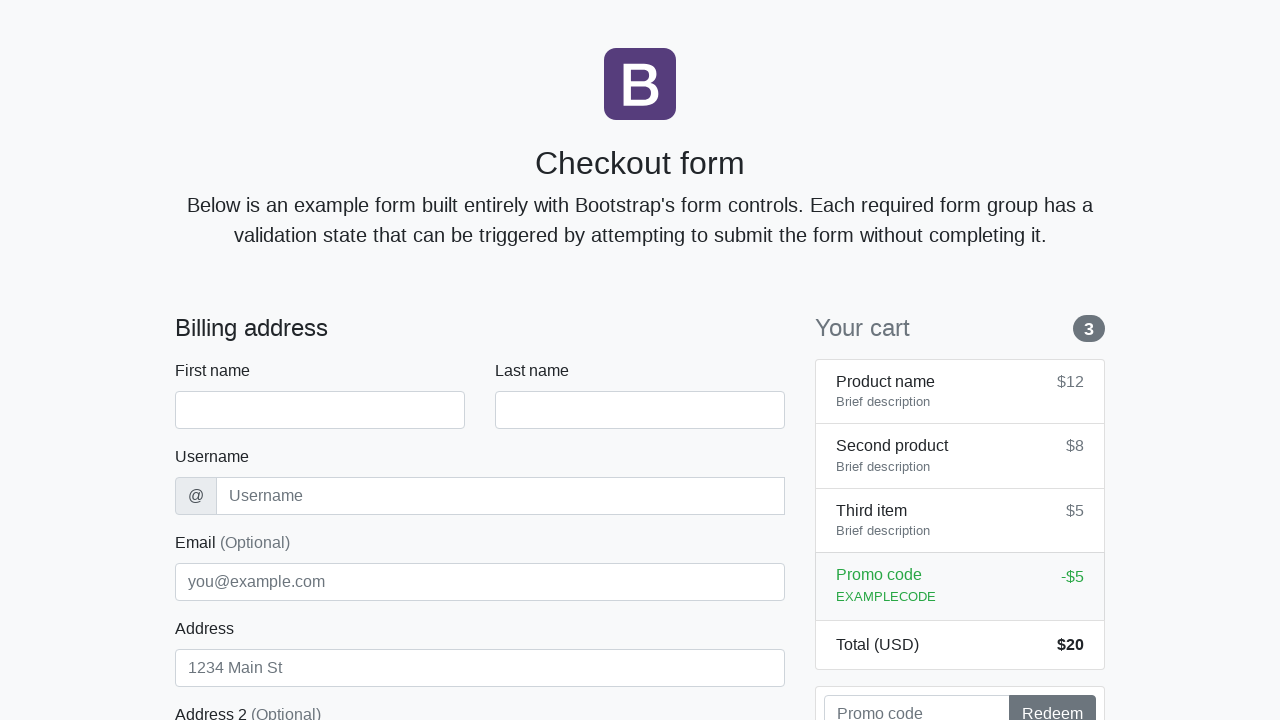

Filled first name field with 'Sarah' on #firstName
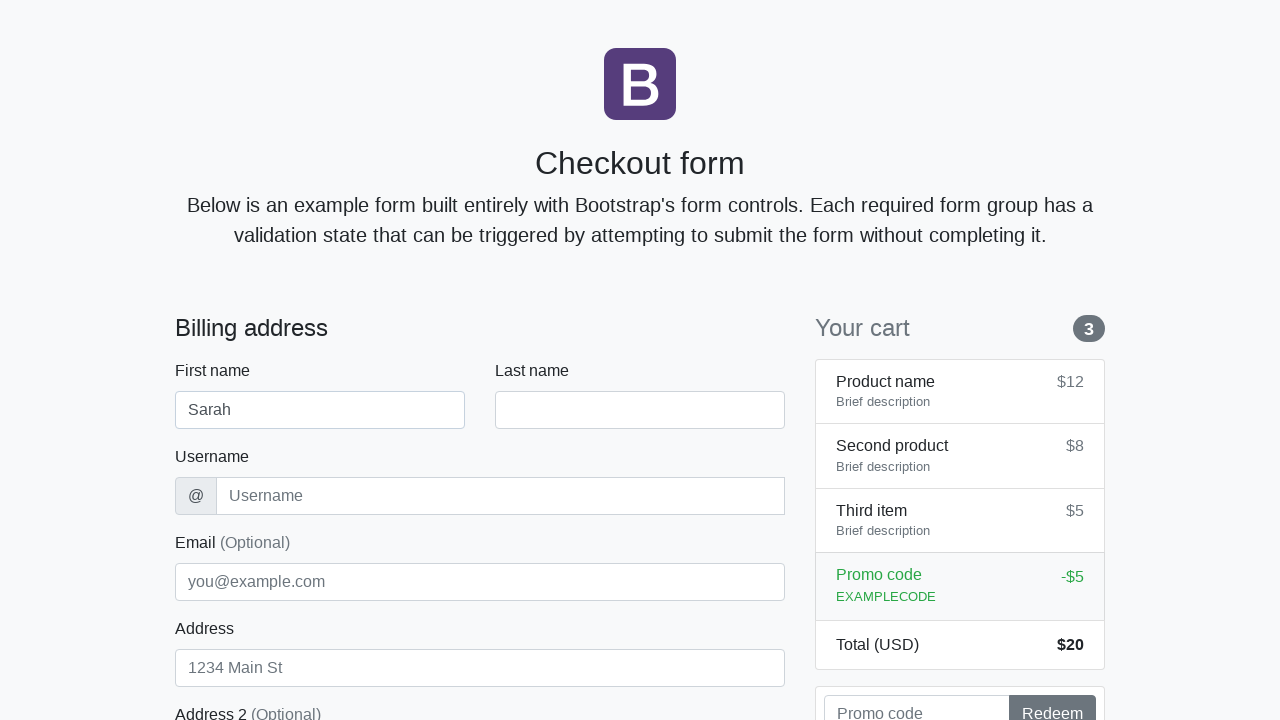

Filled last name field with 'Williams' on #lastName
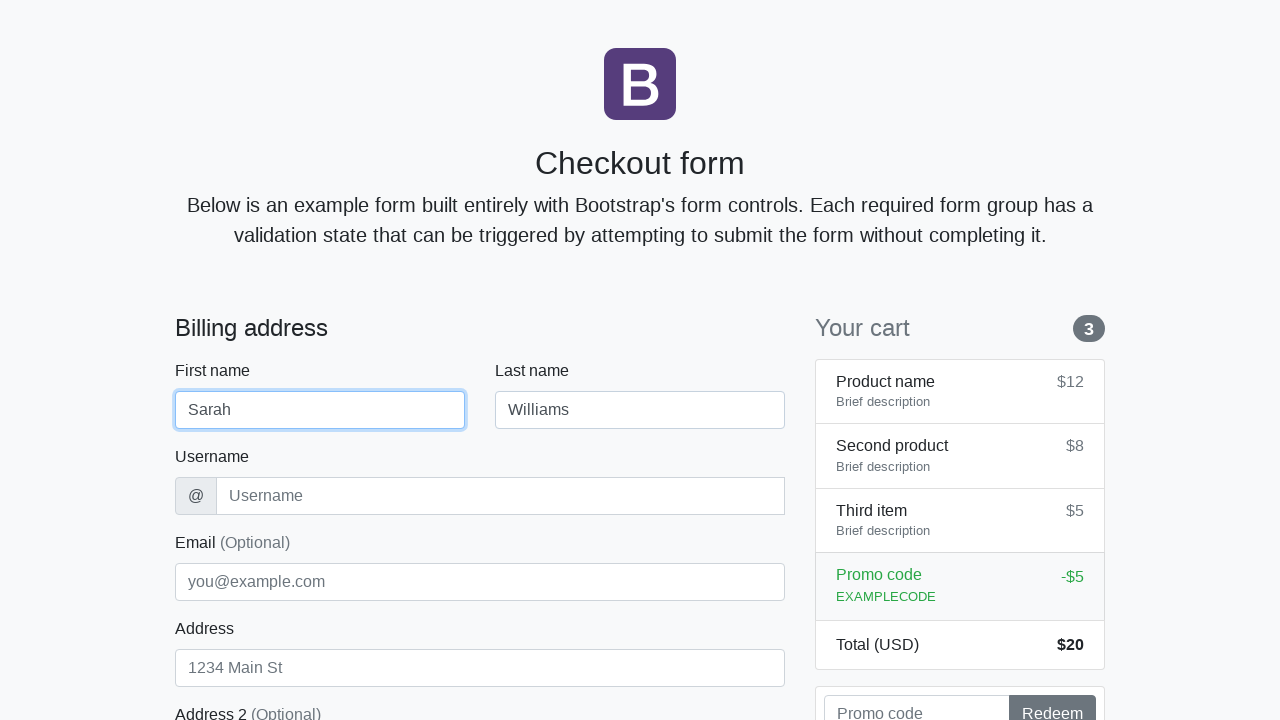

Filled username field with 'swilliams' on #username
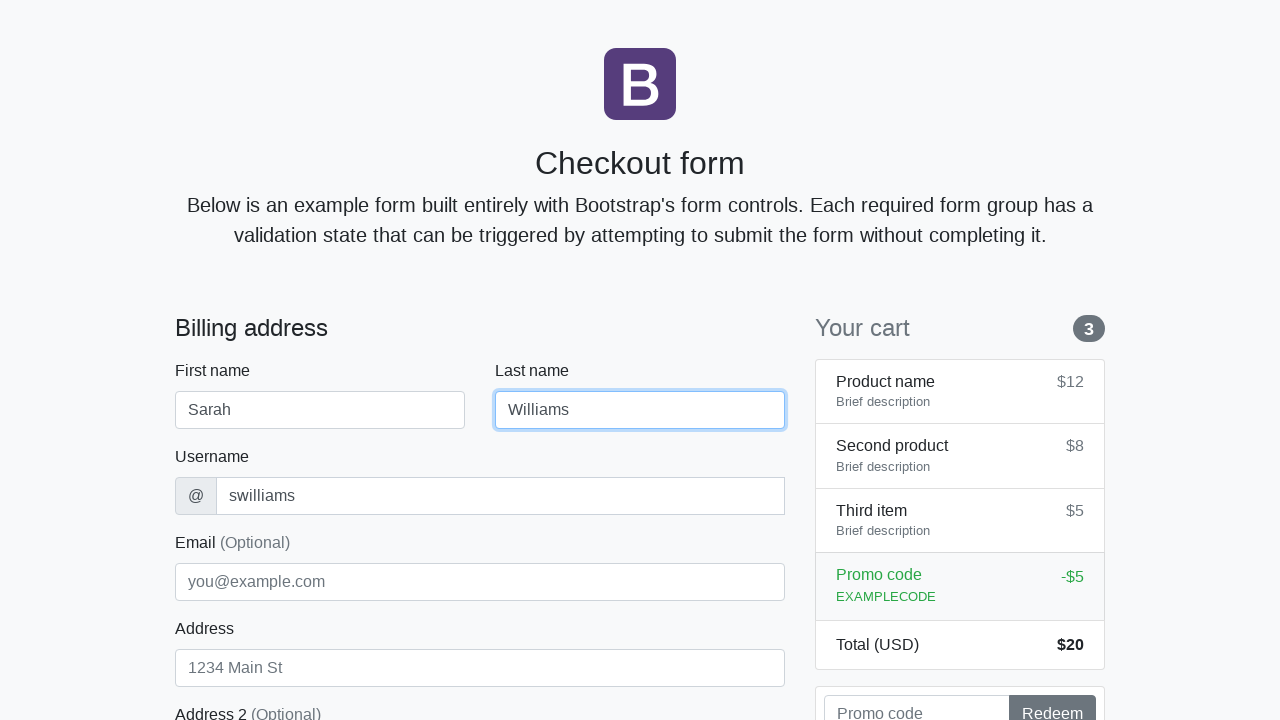

Filled address field with 'Pine Street 456' on #address
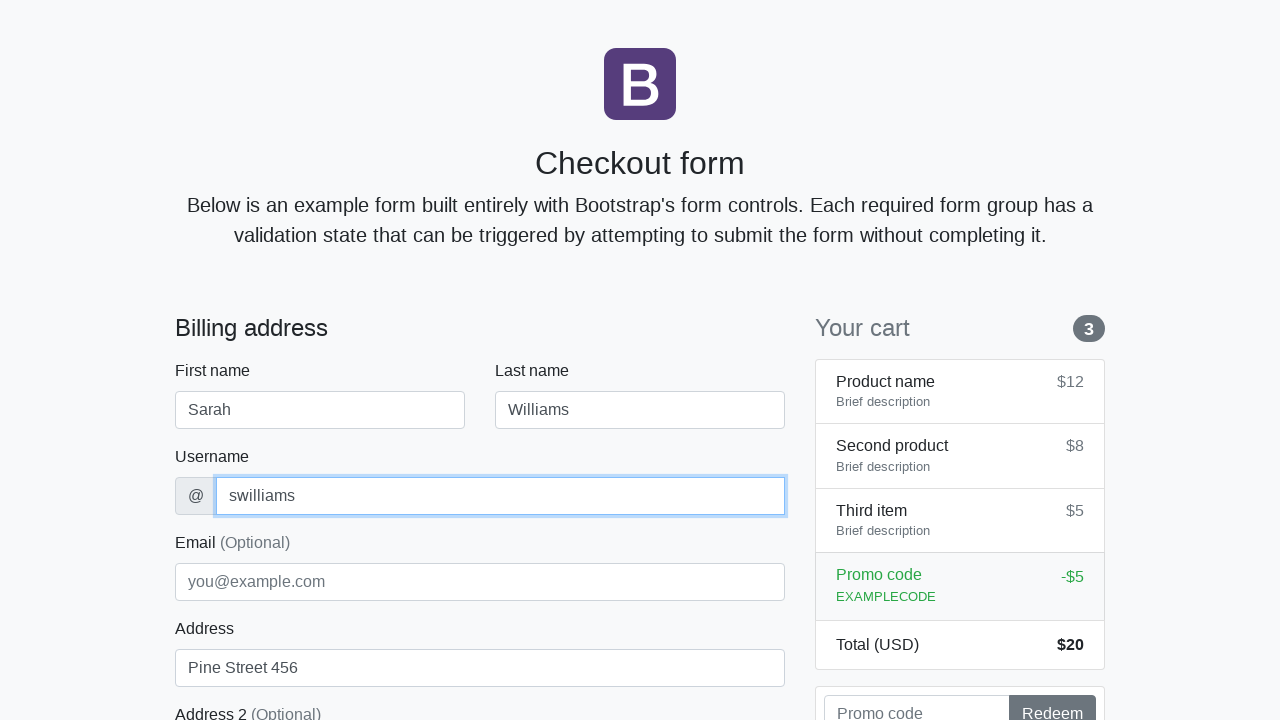

Filled email field with 'sarah.w@testmail.com' on #email
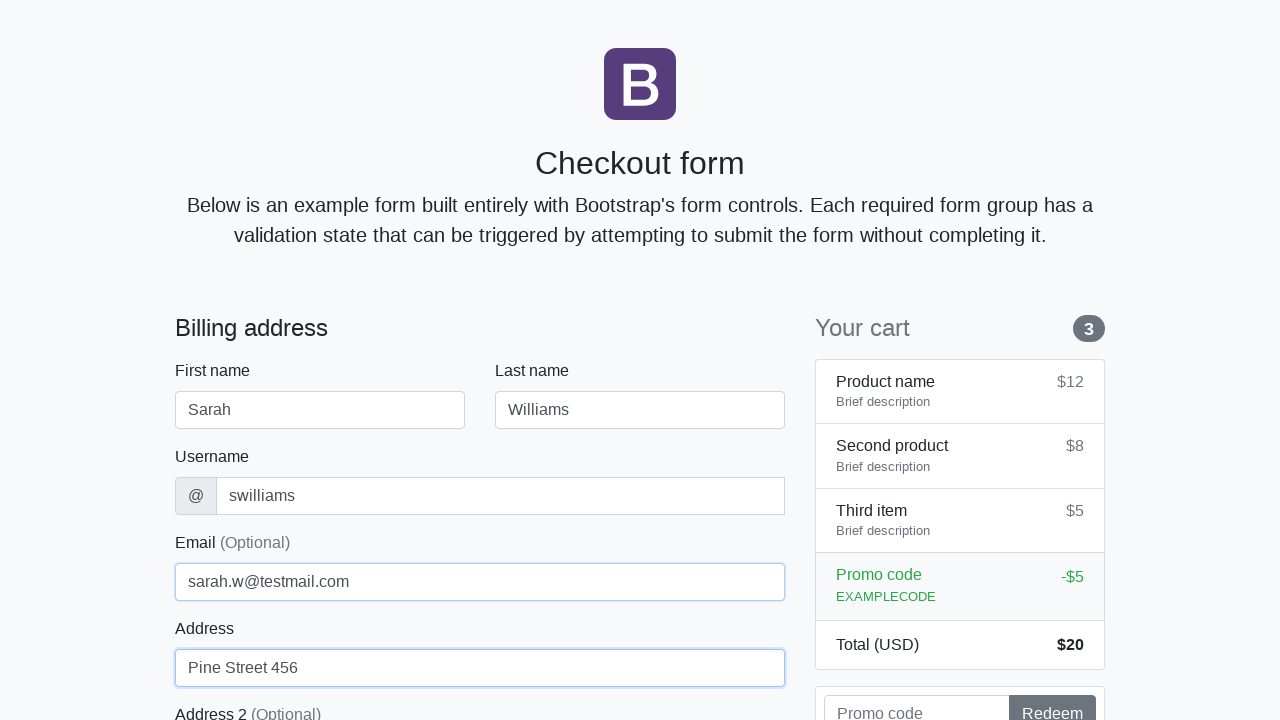

Selected 'United States' from country dropdown on #country
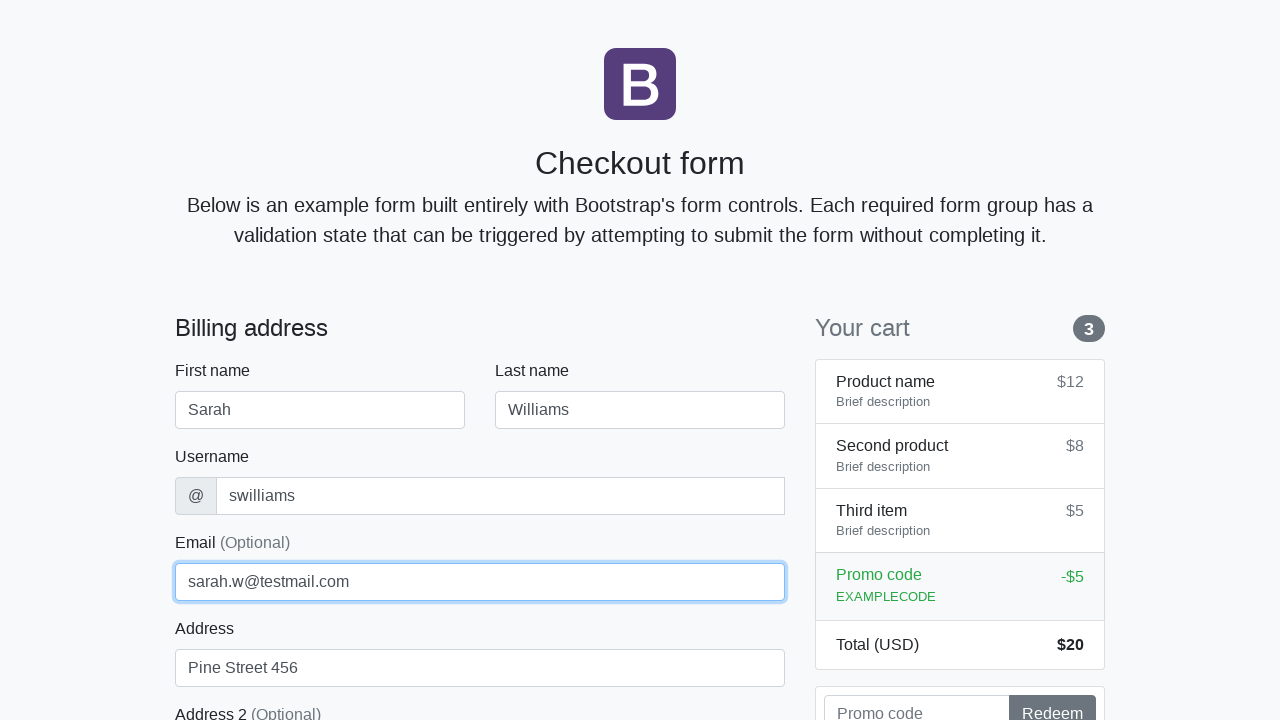

Selected 'California' from state dropdown on #state
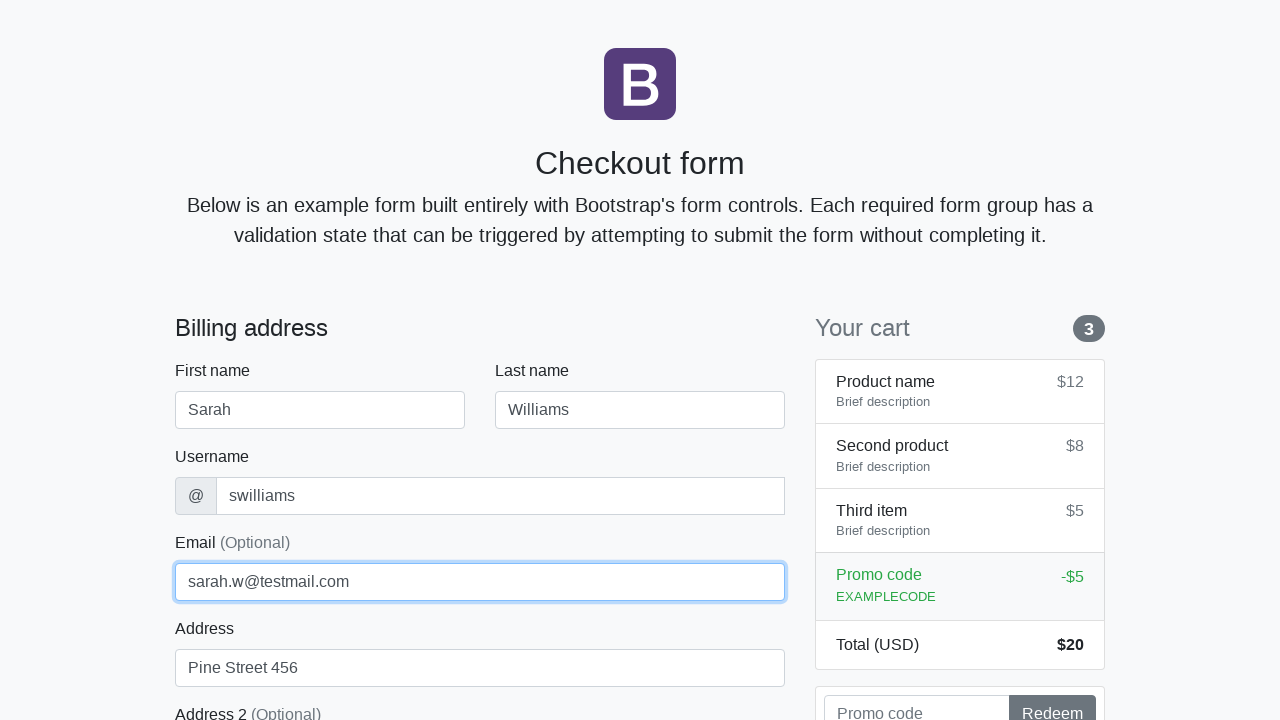

Filled zip code field with '94102' on #zip
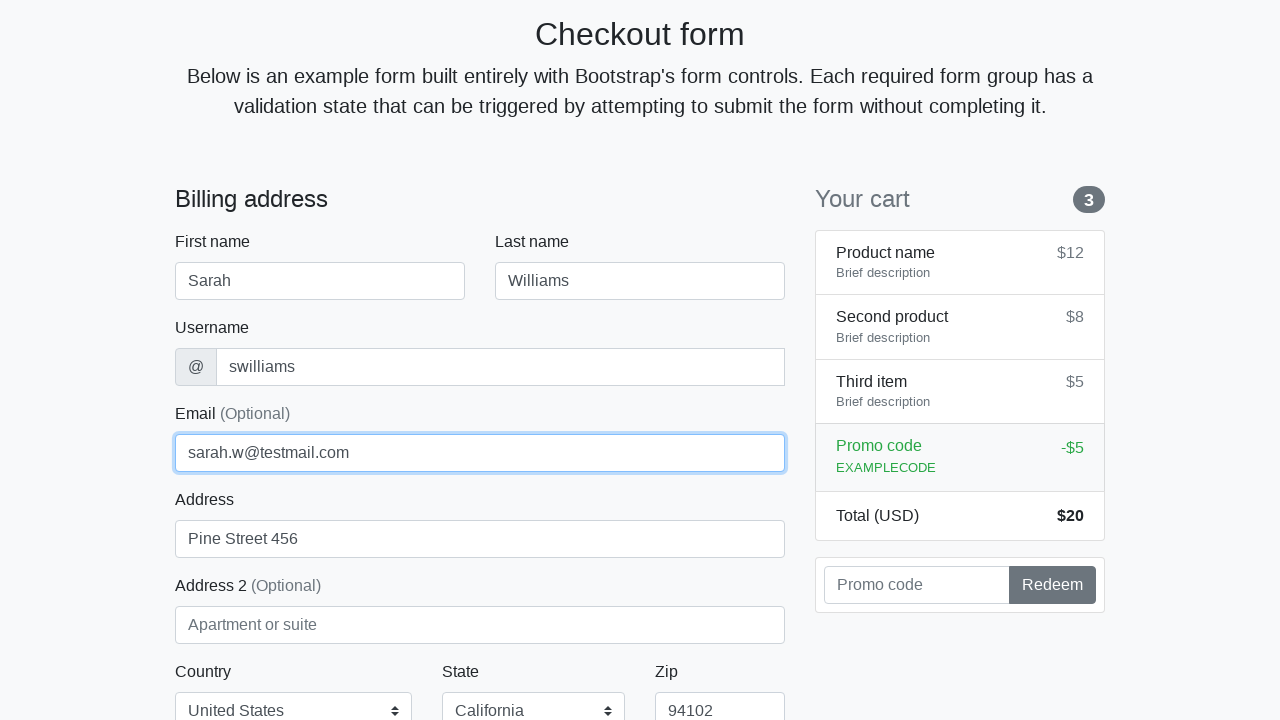

Filled credit card name field with 'Sarah Williams' on #cc-name
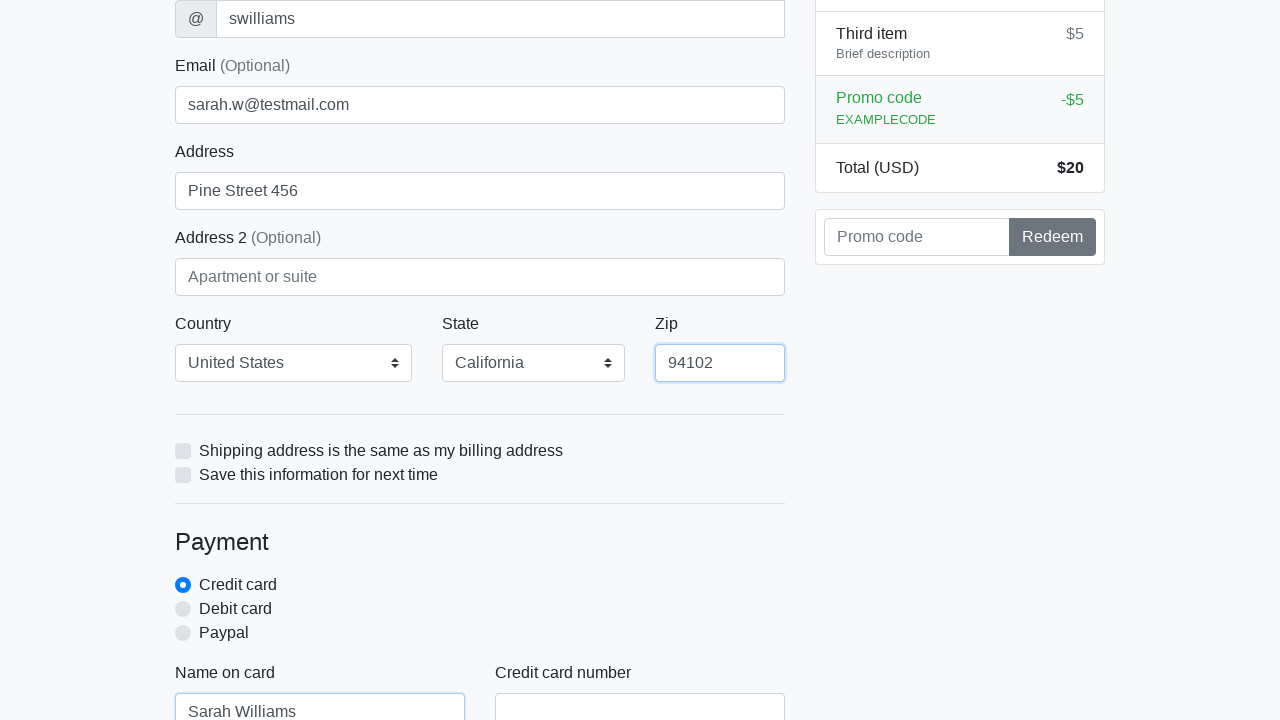

Filled credit card number field with '5425233430109903' on #cc-number
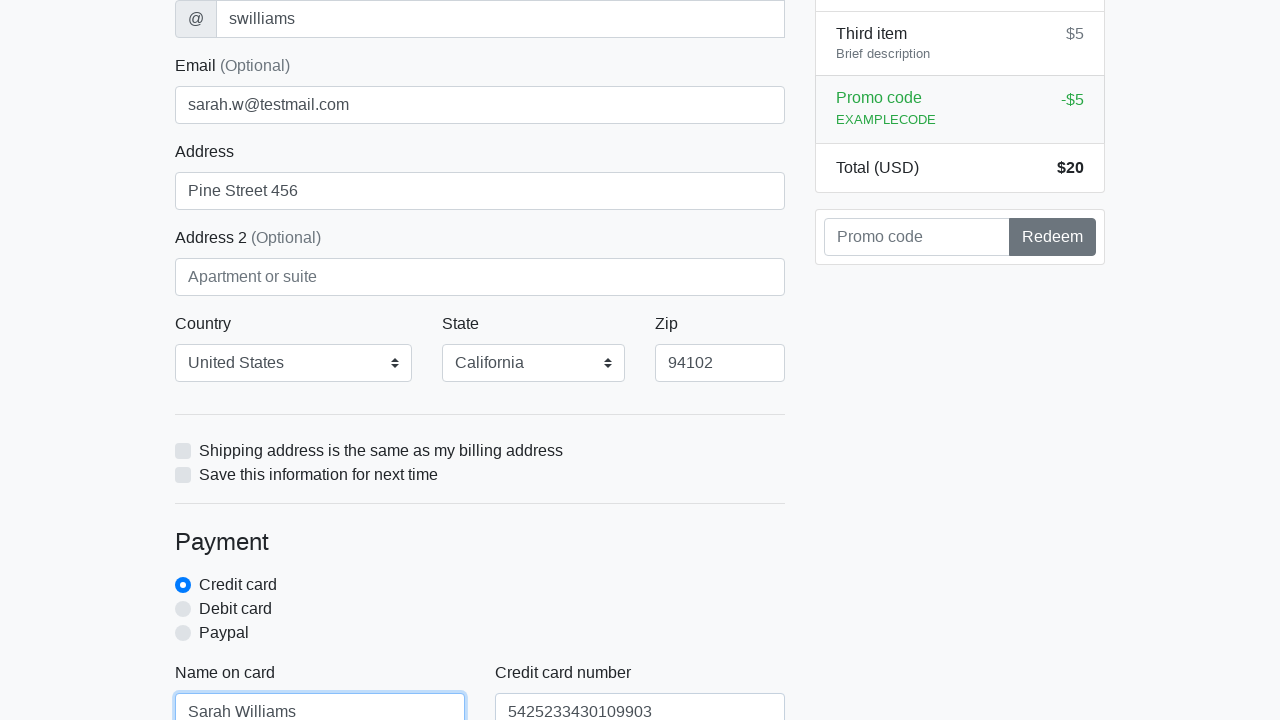

Filled credit card expiration field with '08/2024' on #cc-expiration
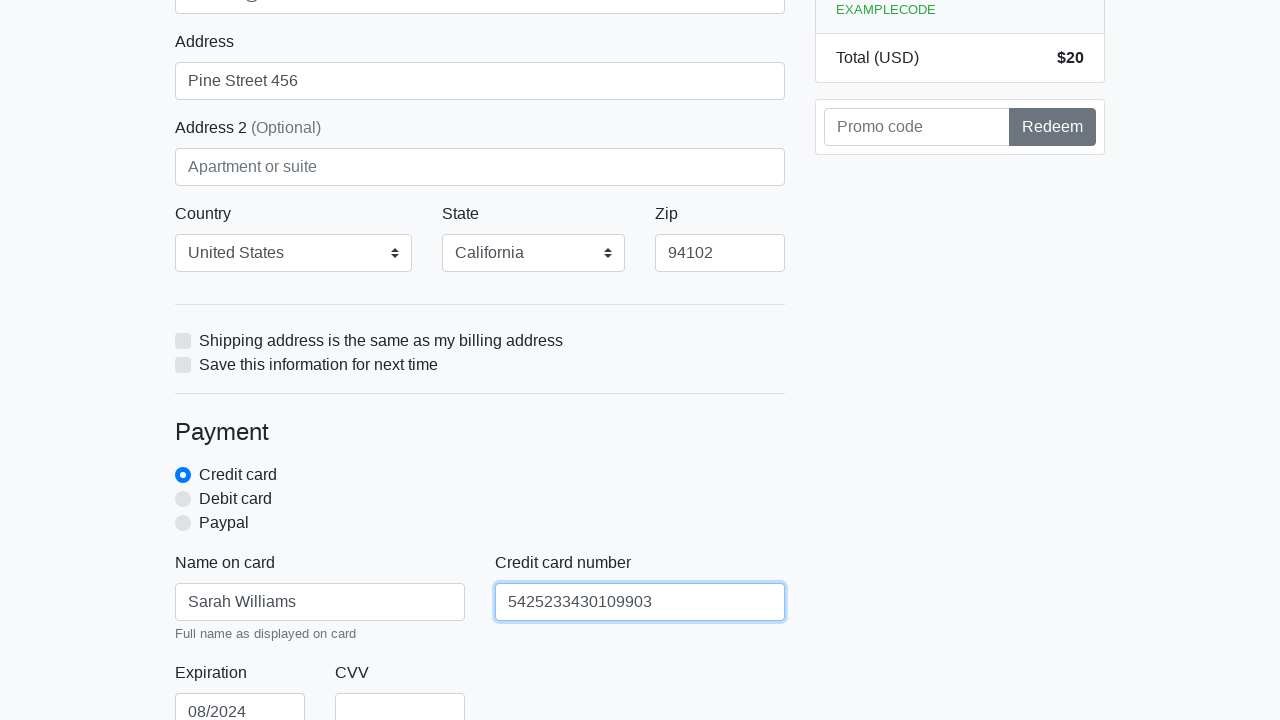

Filled credit card CVV field with '789' on #cc-cvv
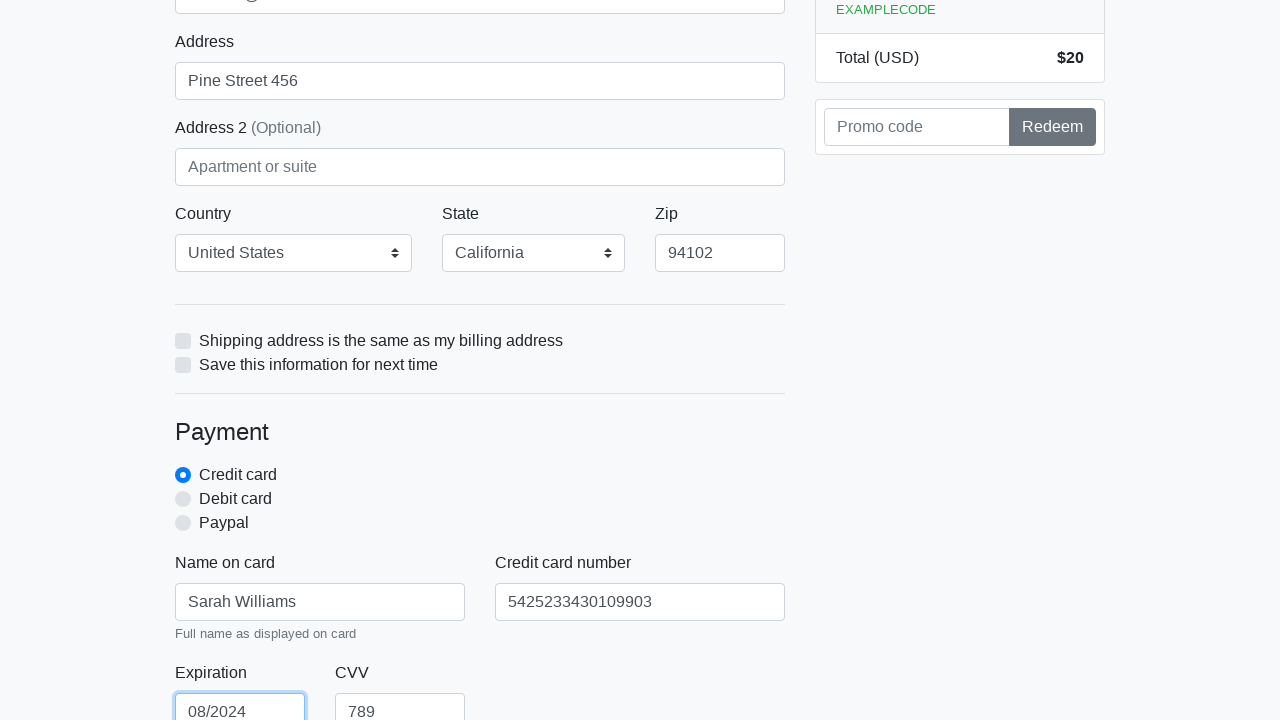

Clicked checkout form submit button at (480, 500) on xpath=/html/body/div/div[2]/div[2]/form/button
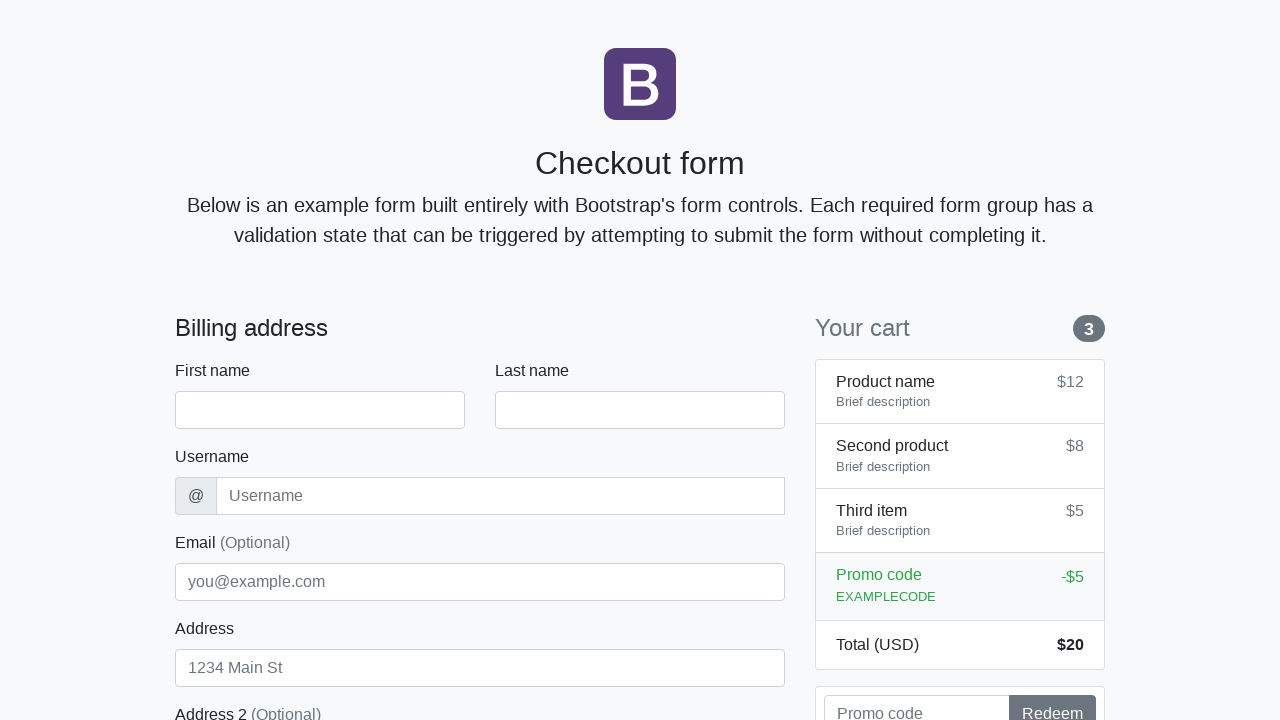

Navigated back to checkout page for next iteration
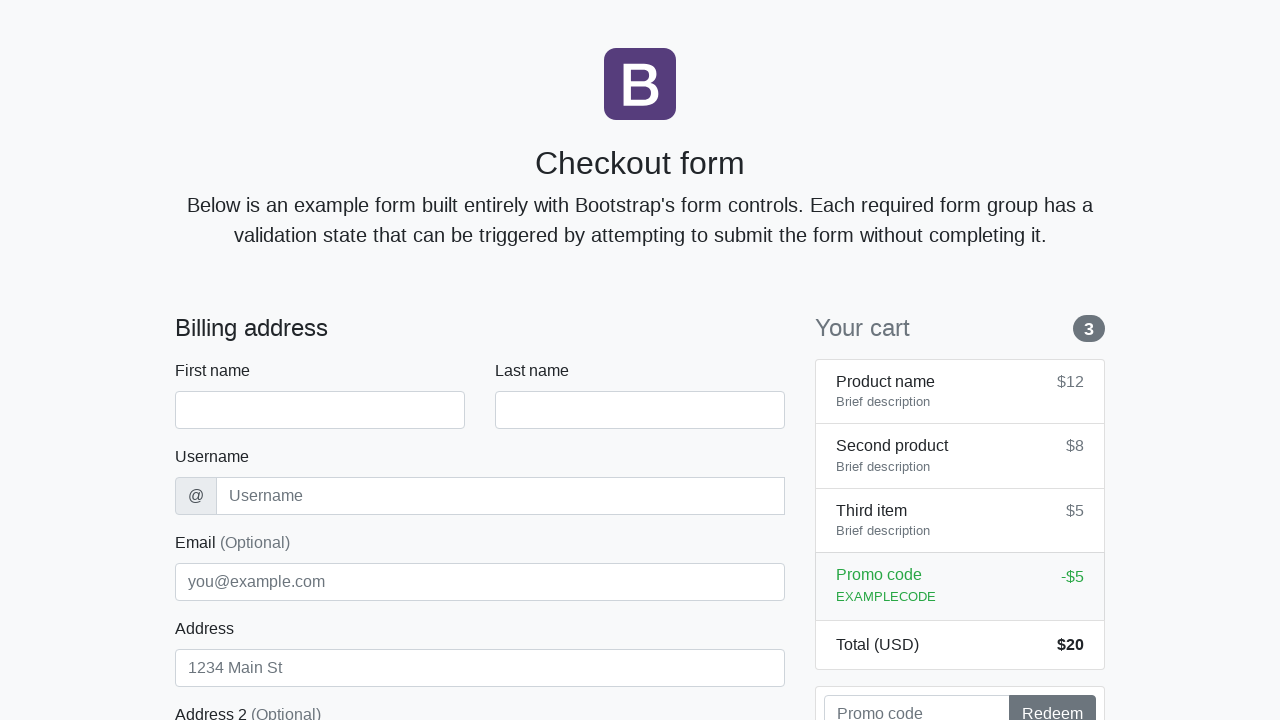

Waited for first name field to load
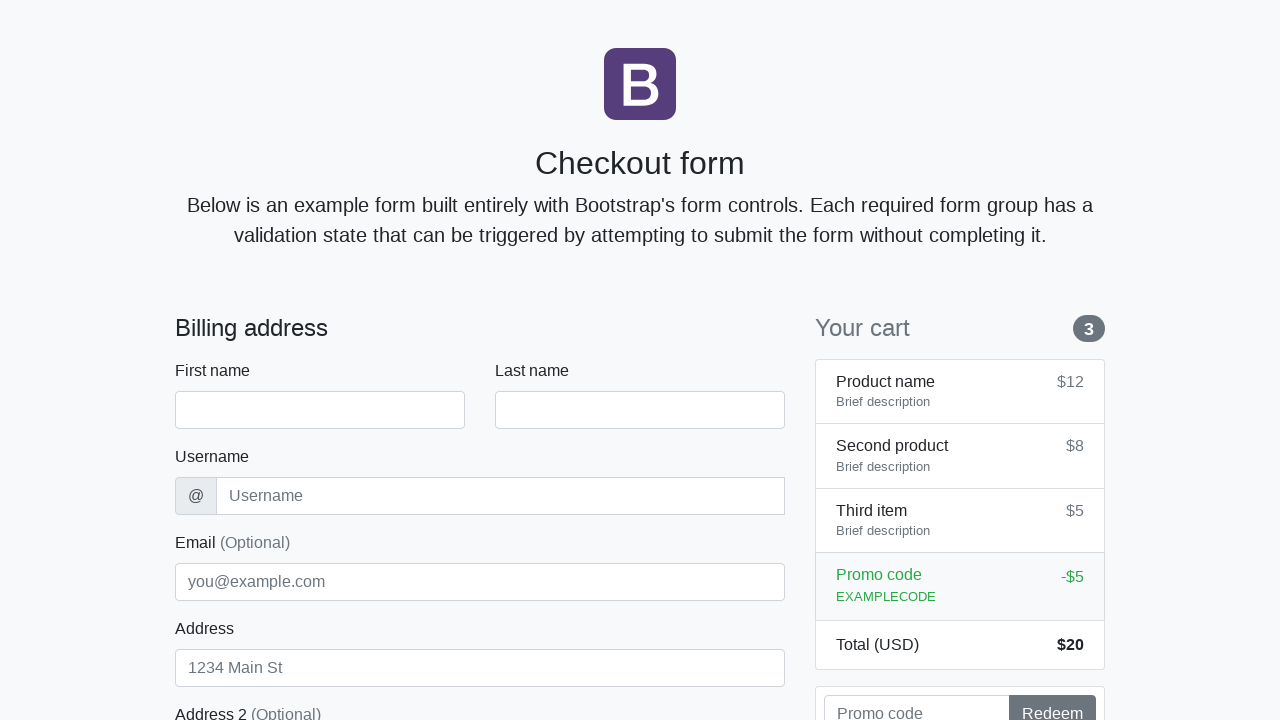

Filled first name field with 'Sarah' on #firstName
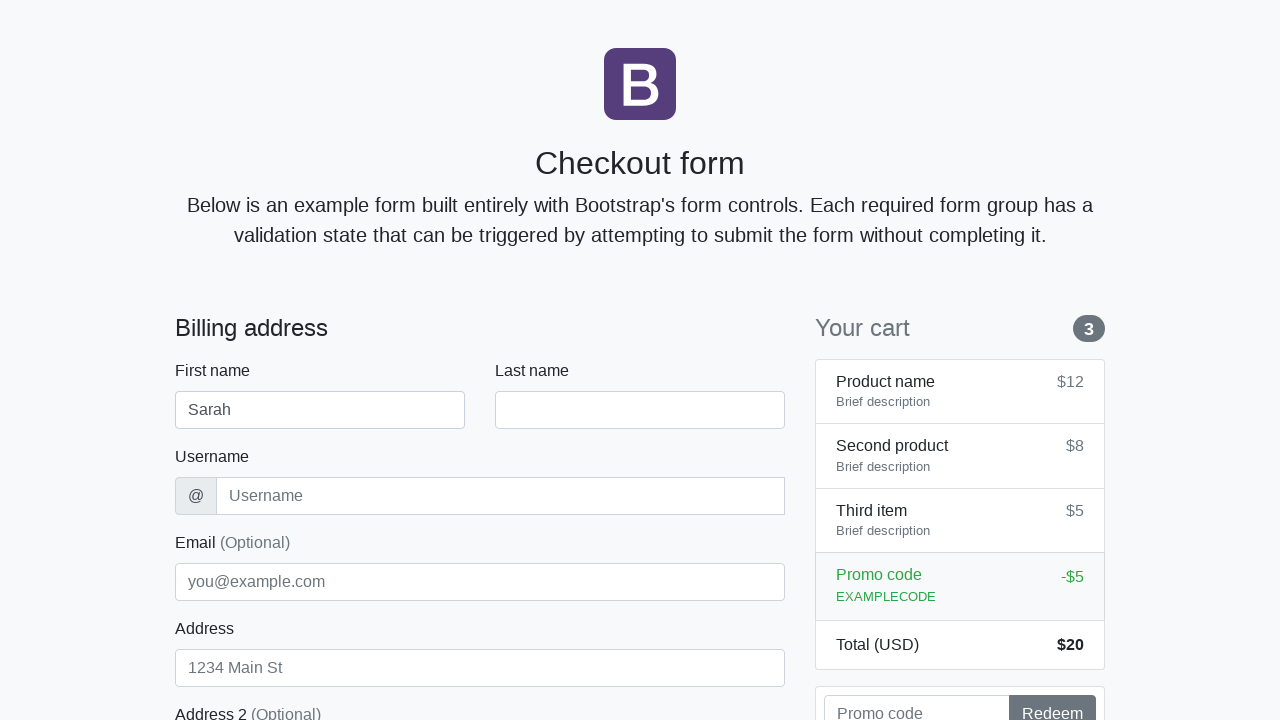

Filled last name field with 'Williams' on #lastName
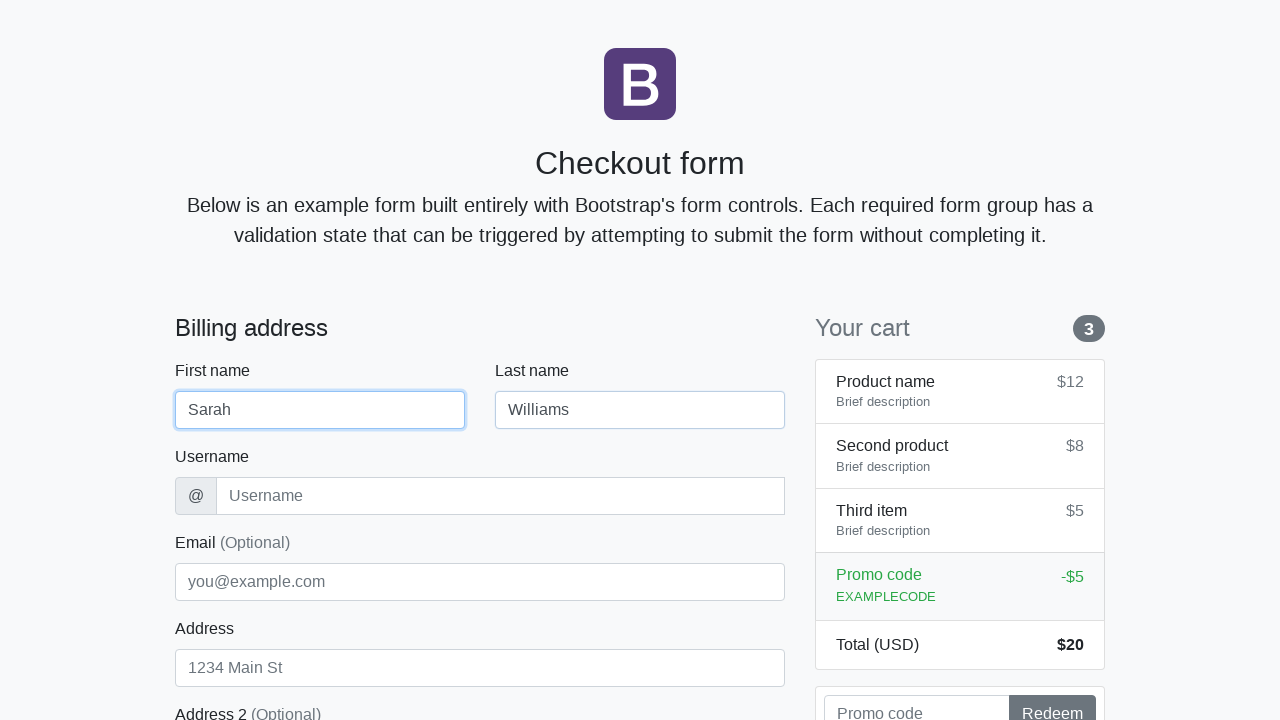

Filled username field with 'swilliams' on #username
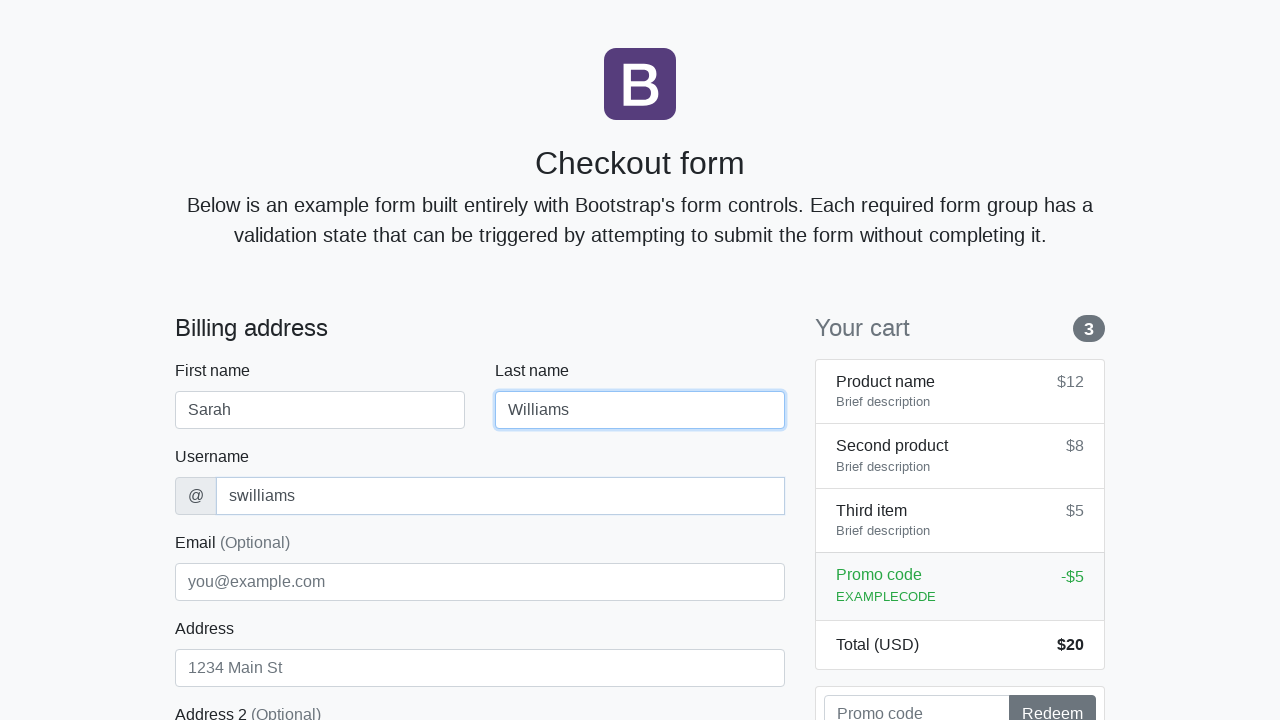

Filled address field with 'Pine Street 456' on #address
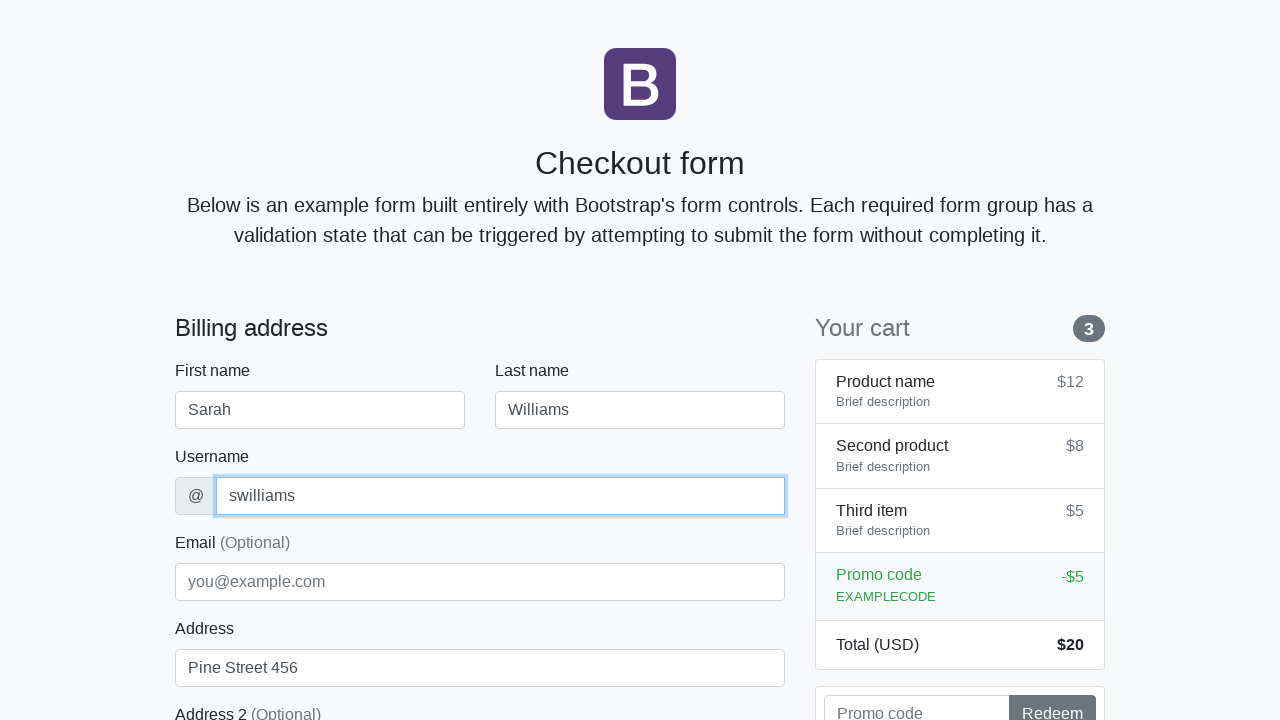

Filled email field with 'sarah.w@testmail.com' on #email
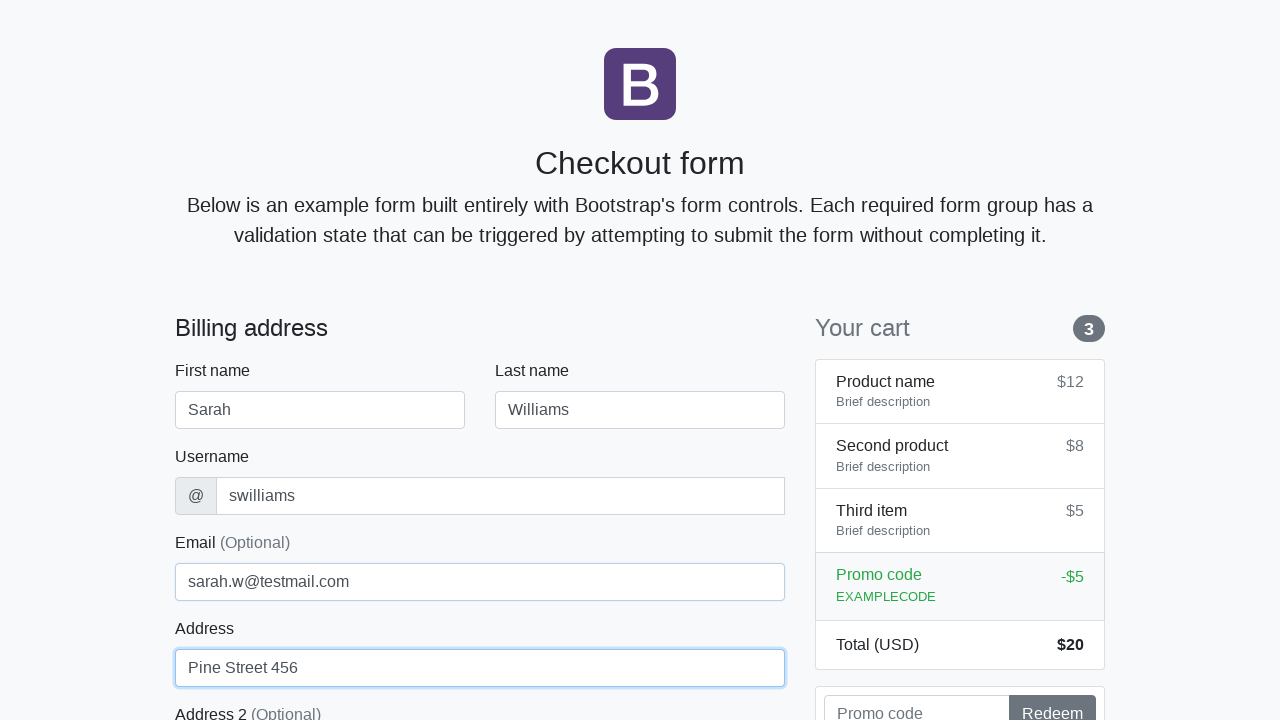

Selected 'United States' from country dropdown on #country
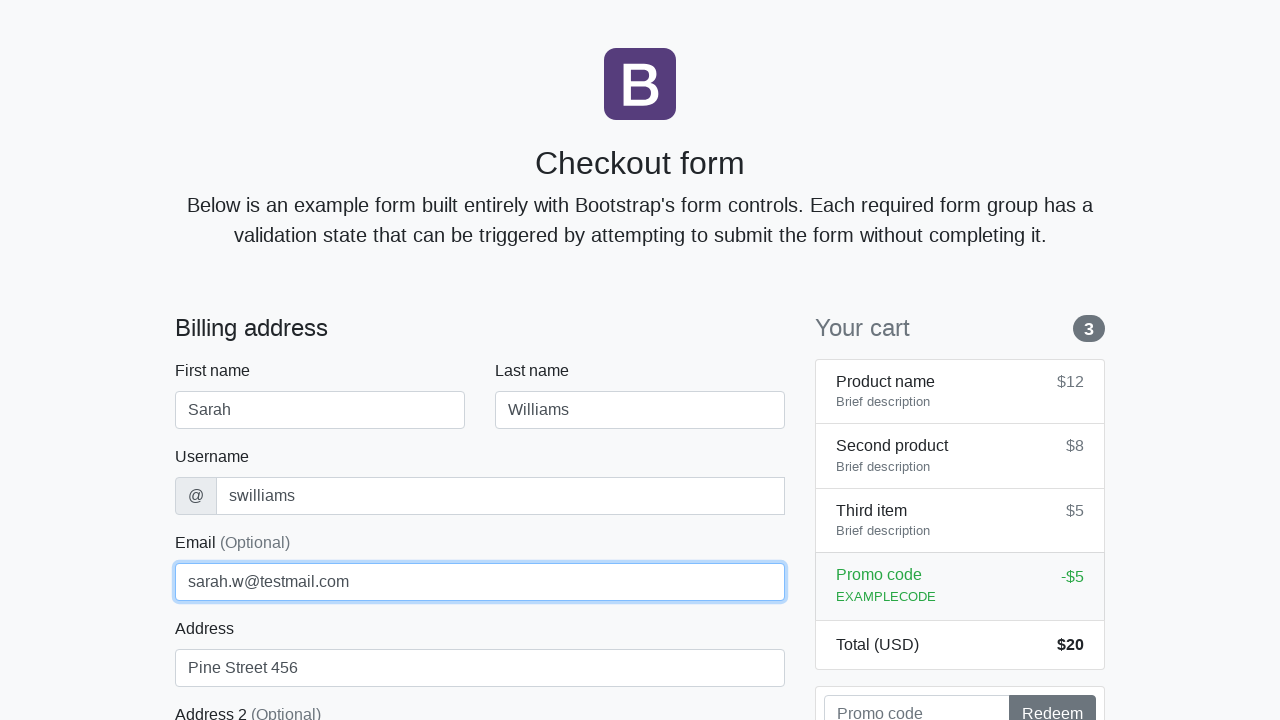

Selected 'California' from state dropdown on #state
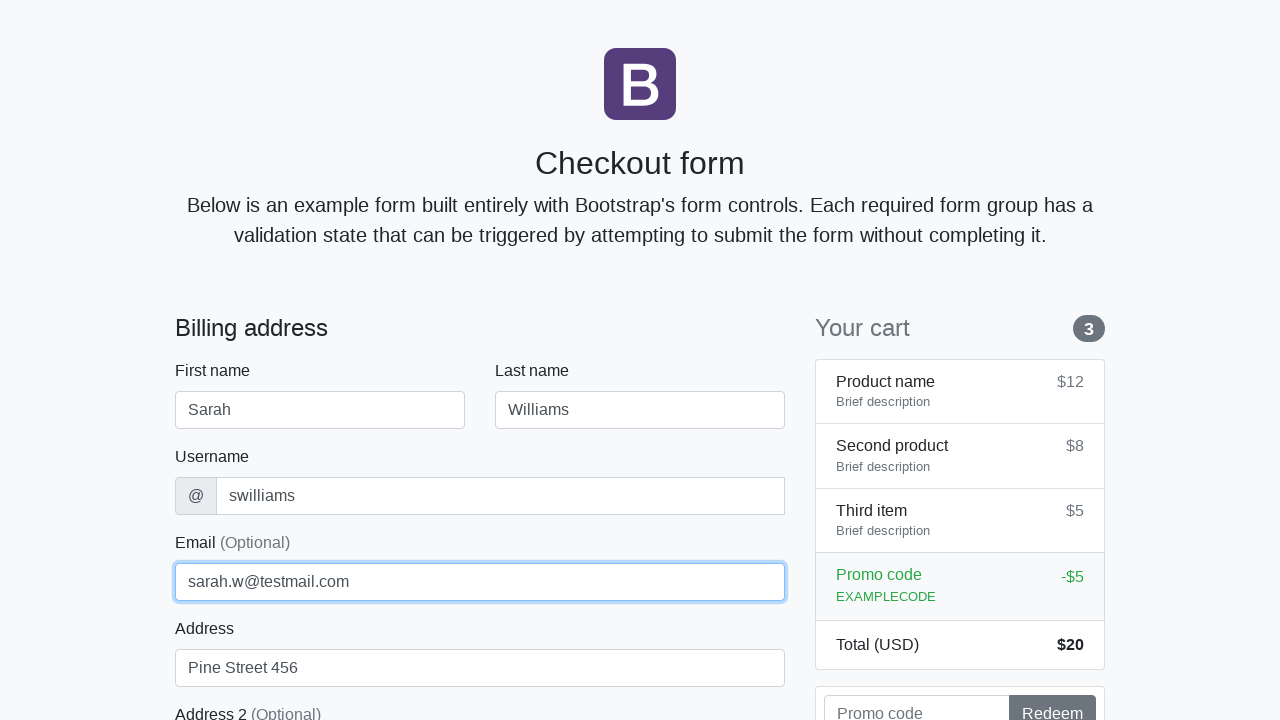

Filled zip code field with '94102' on #zip
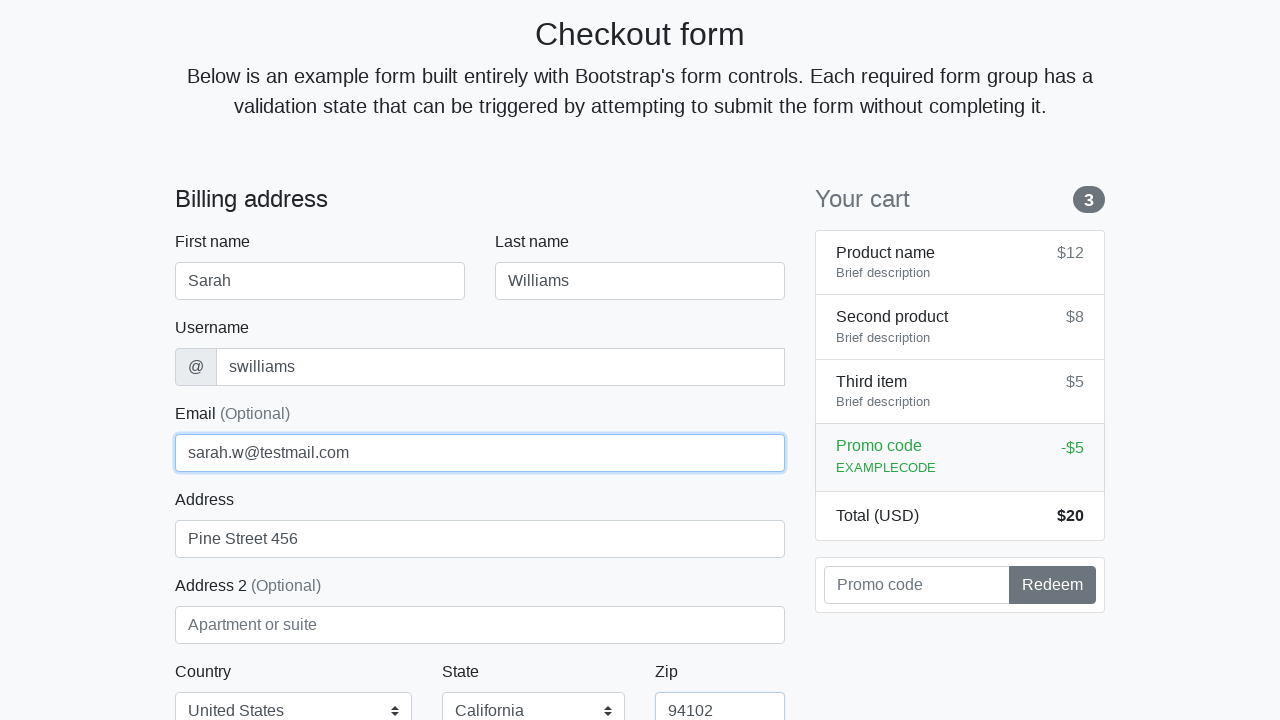

Filled credit card name field with 'Sarah Williams' on #cc-name
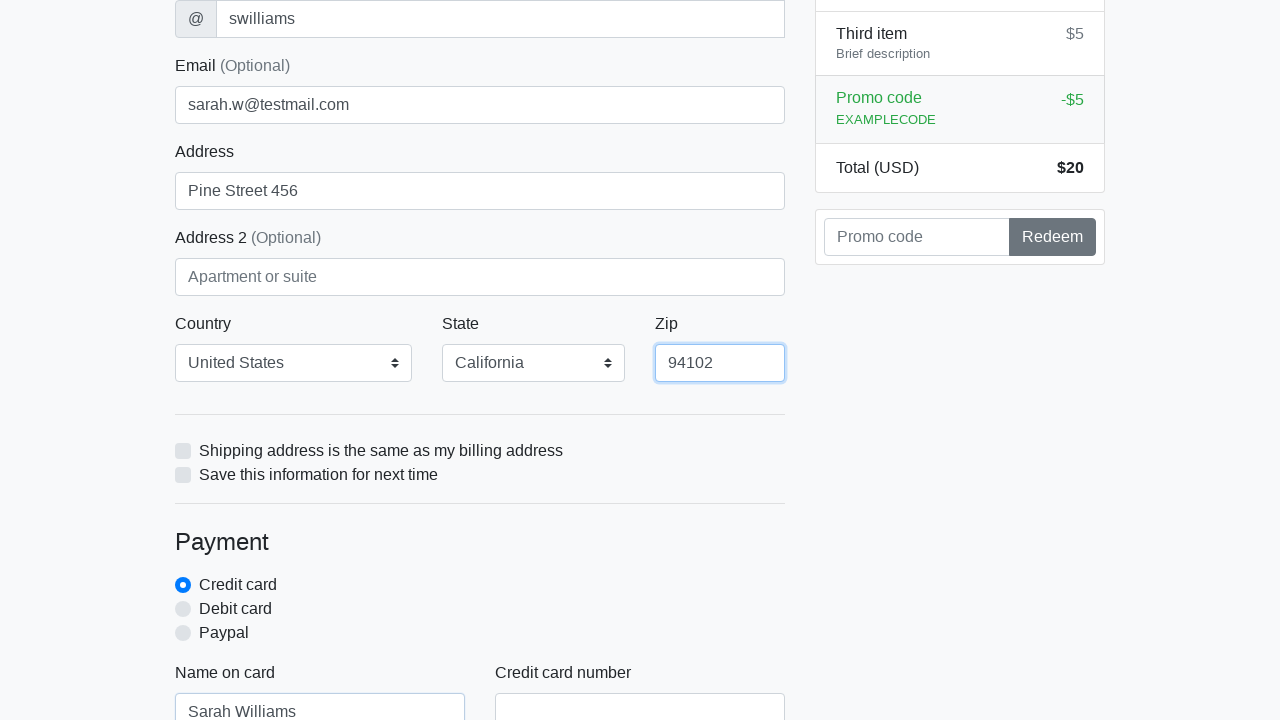

Filled credit card number field with '5425233430109903' on #cc-number
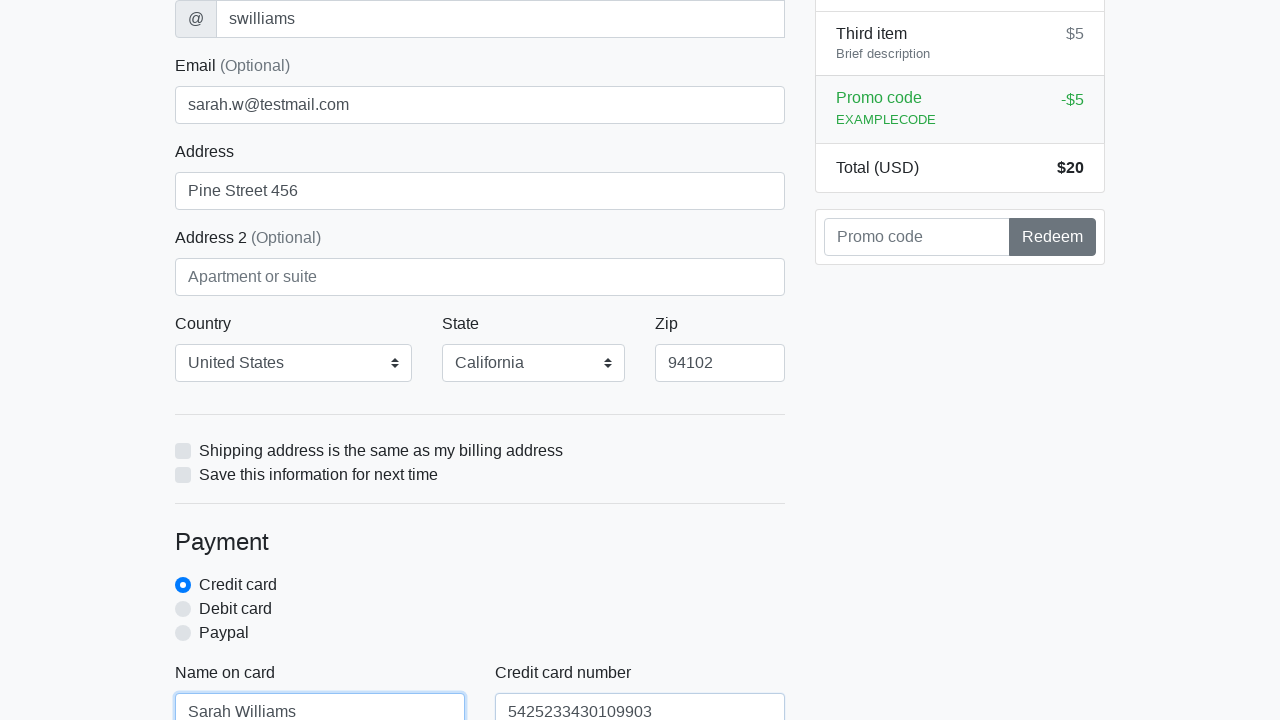

Filled credit card expiration field with '08/2024' on #cc-expiration
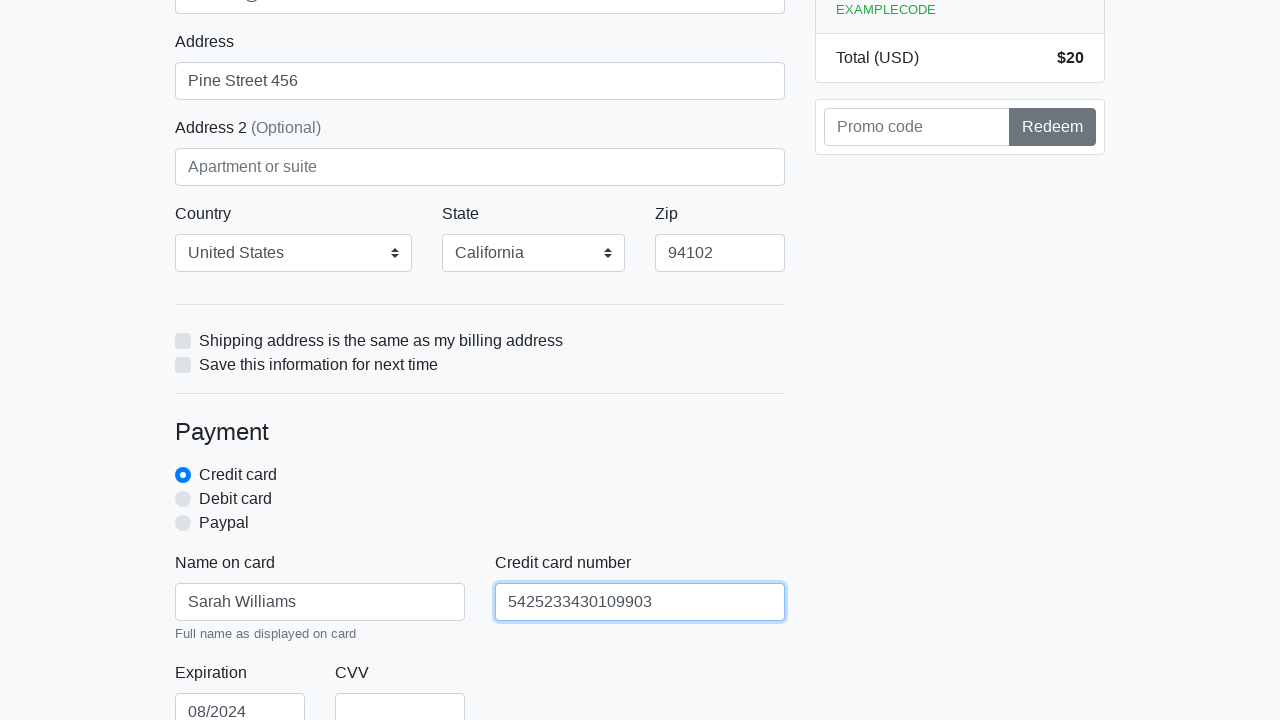

Filled credit card CVV field with '789' on #cc-cvv
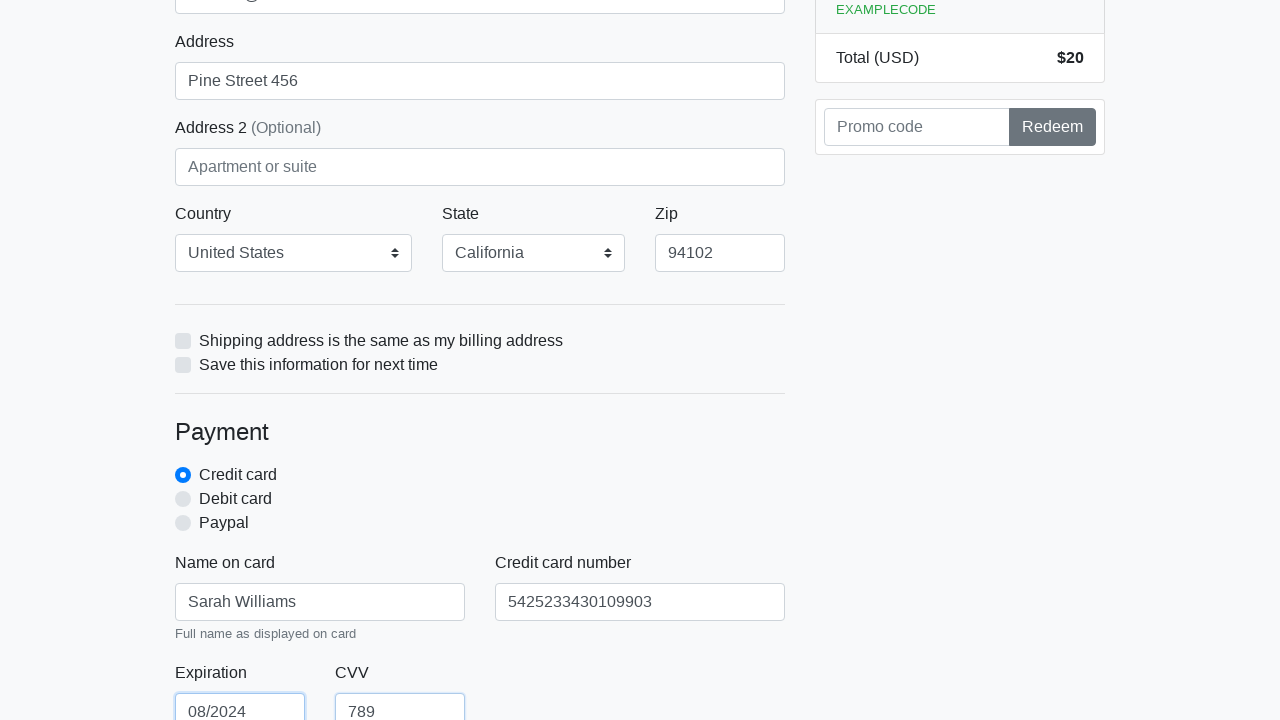

Clicked checkout form submit button at (480, 500) on xpath=/html/body/div/div[2]/div[2]/form/button
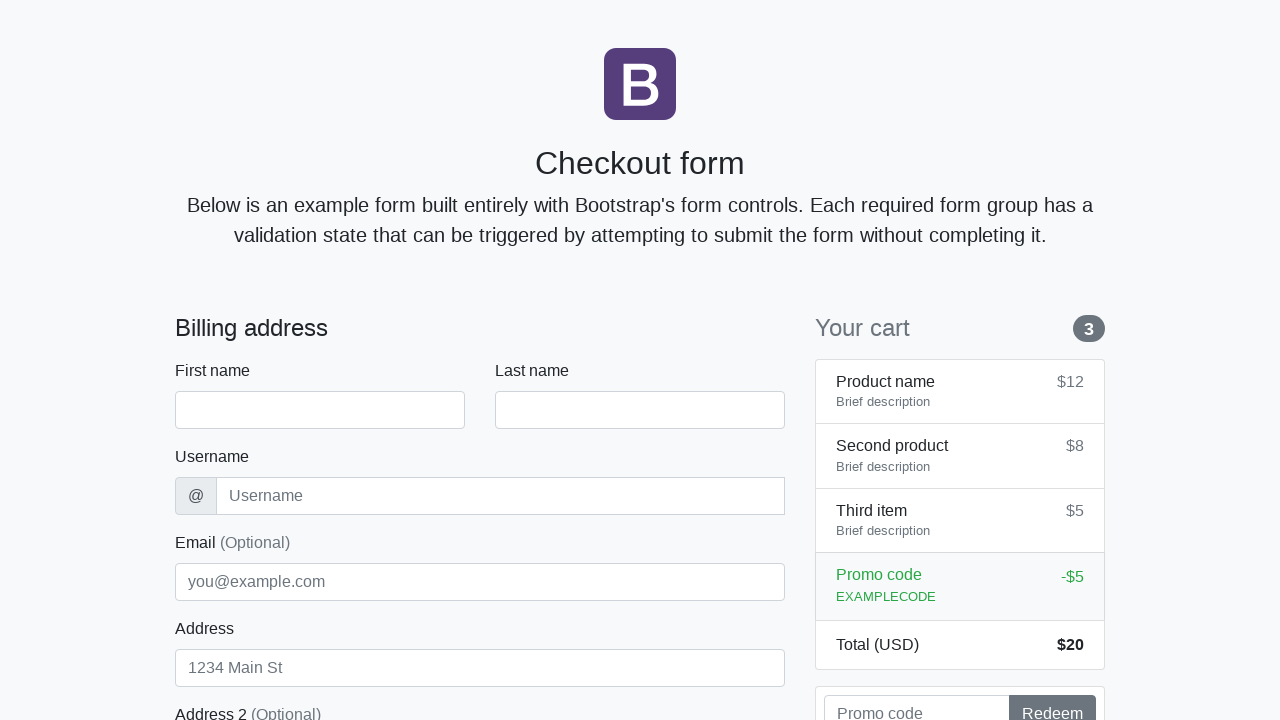

Navigated back to checkout page for next iteration
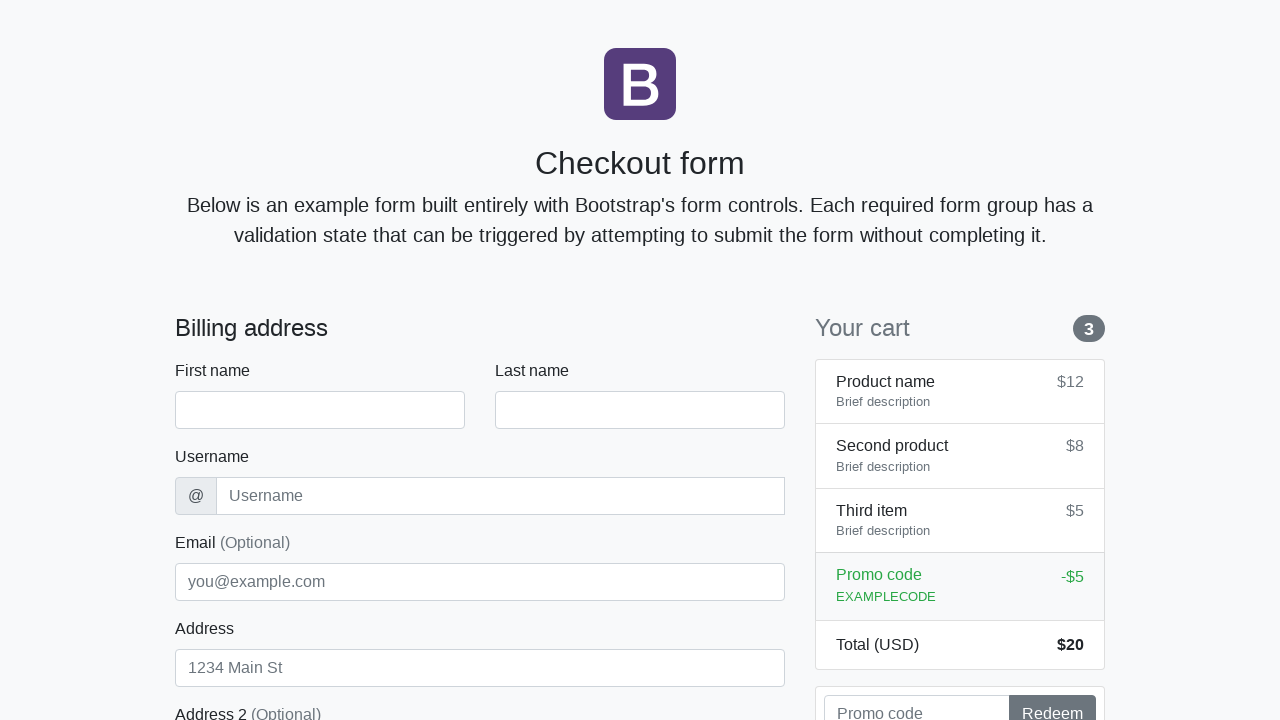

Waited for first name field to load
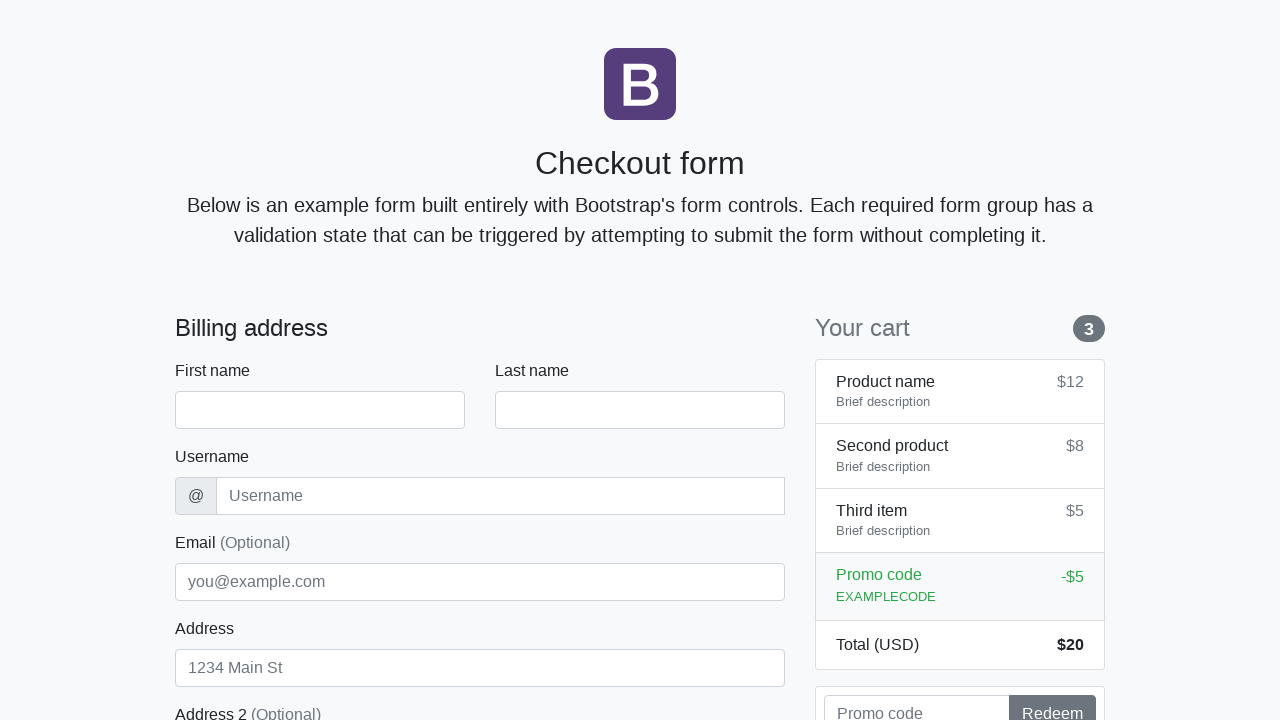

Filled first name field with 'Sarah' on #firstName
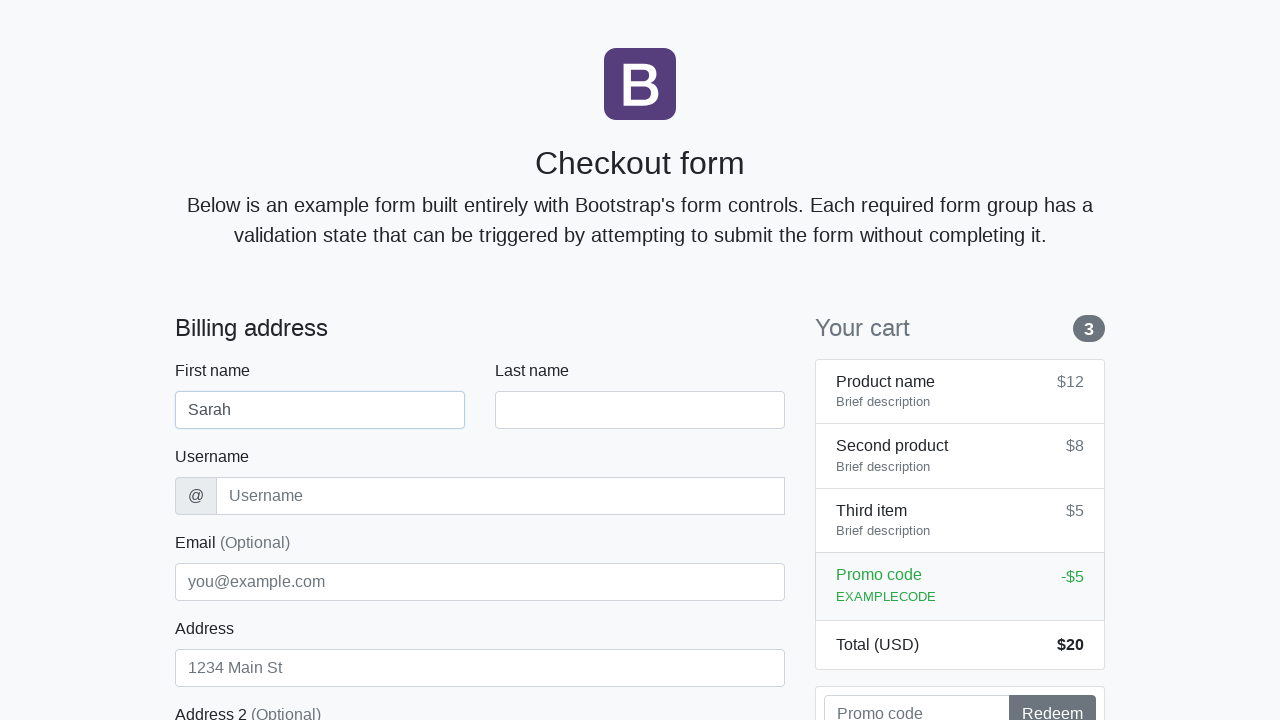

Filled last name field with 'Williams' on #lastName
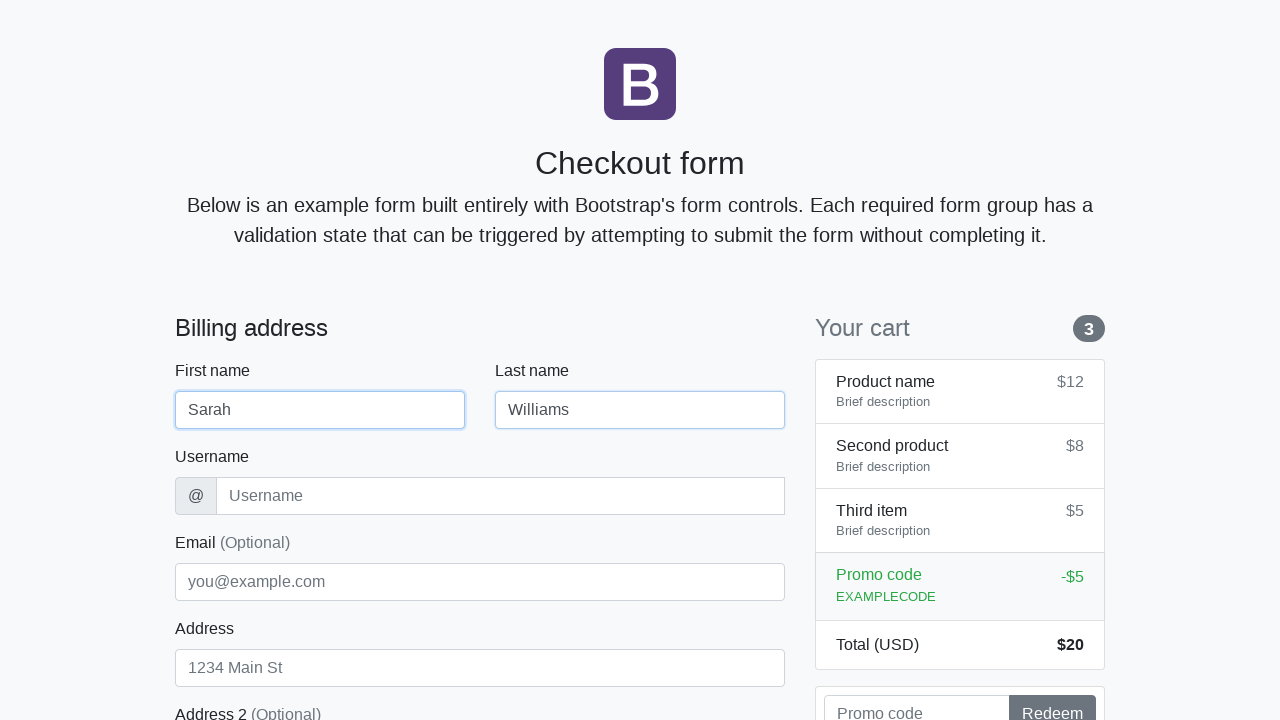

Filled username field with 'swilliams' on #username
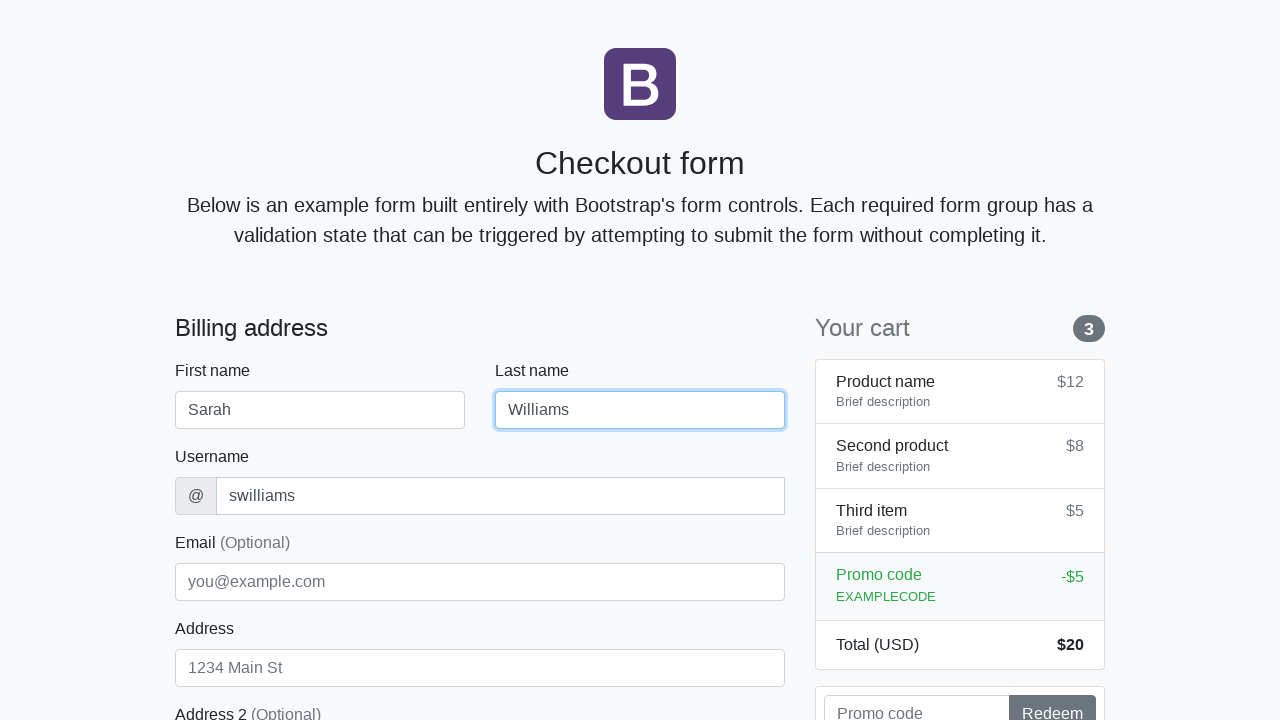

Filled address field with 'Pine Street 456' on #address
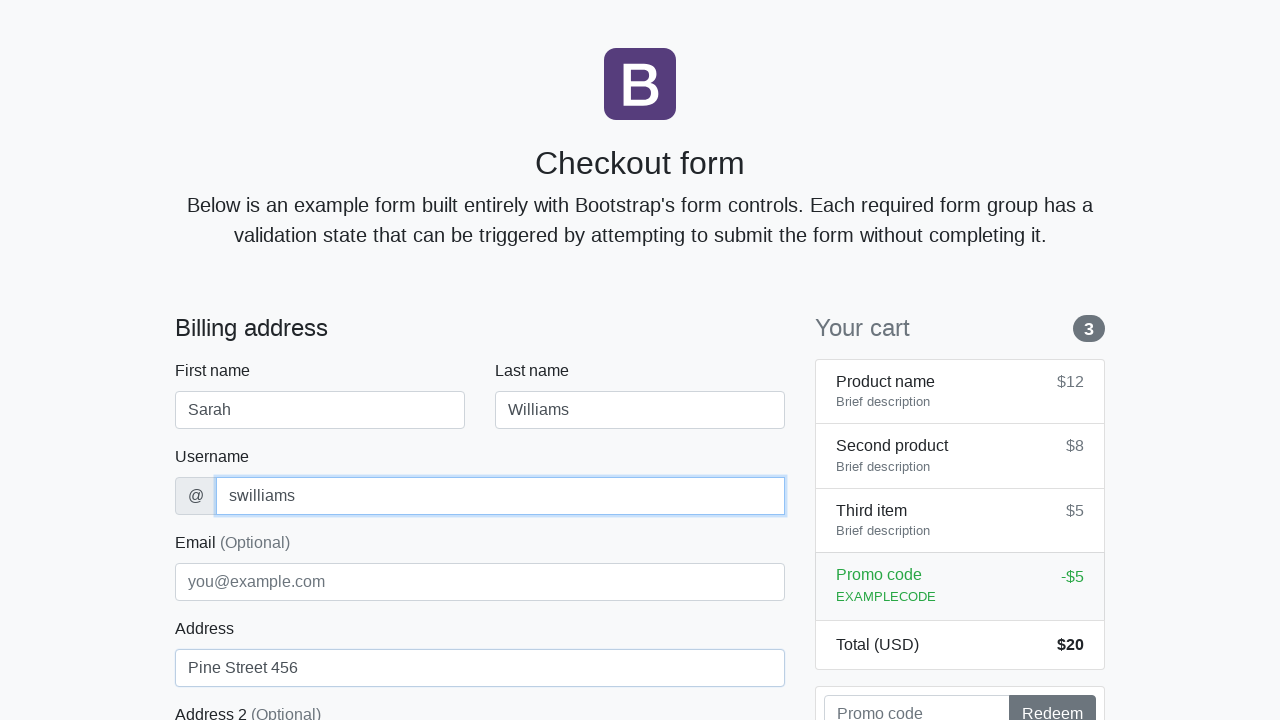

Filled email field with 'sarah.w@testmail.com' on #email
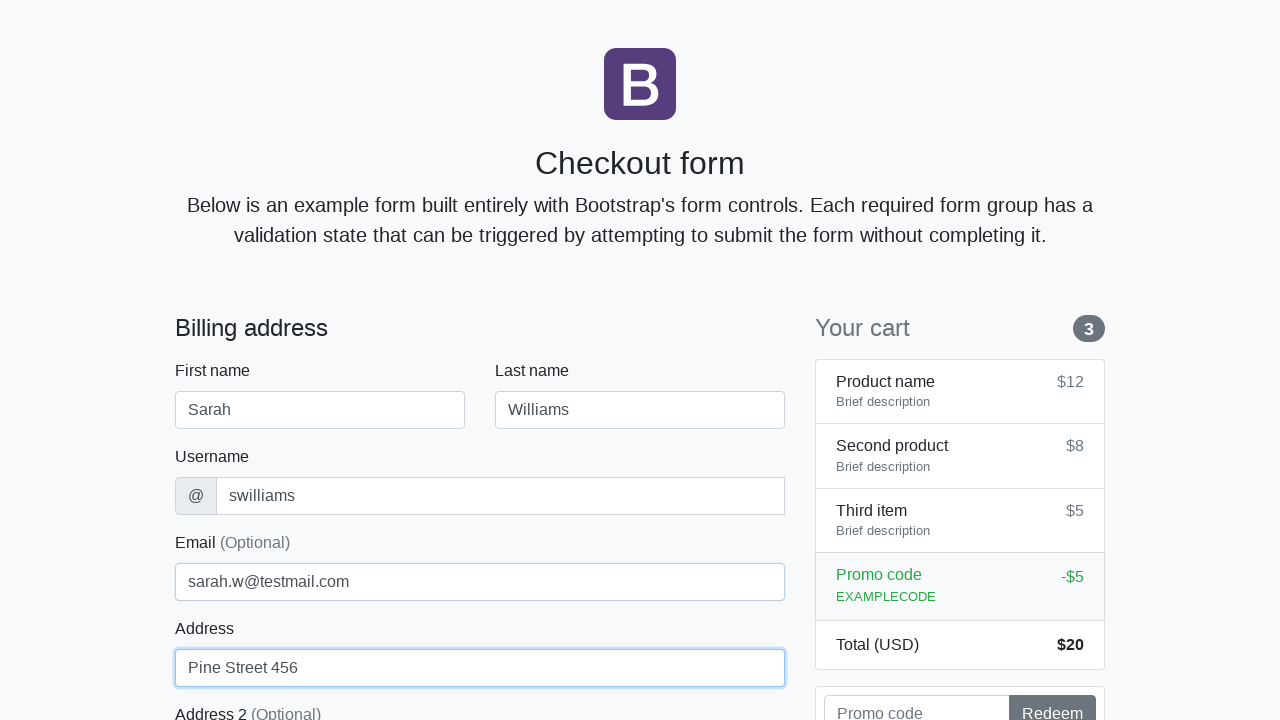

Selected 'United States' from country dropdown on #country
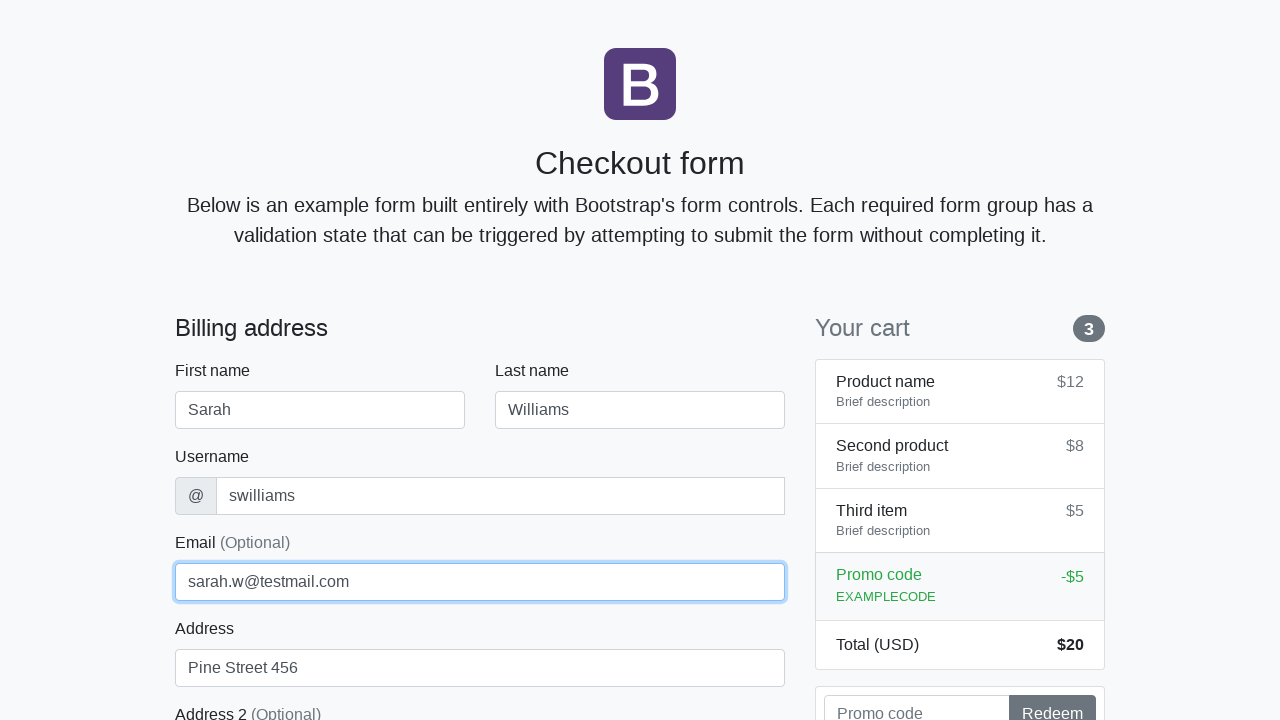

Selected 'California' from state dropdown on #state
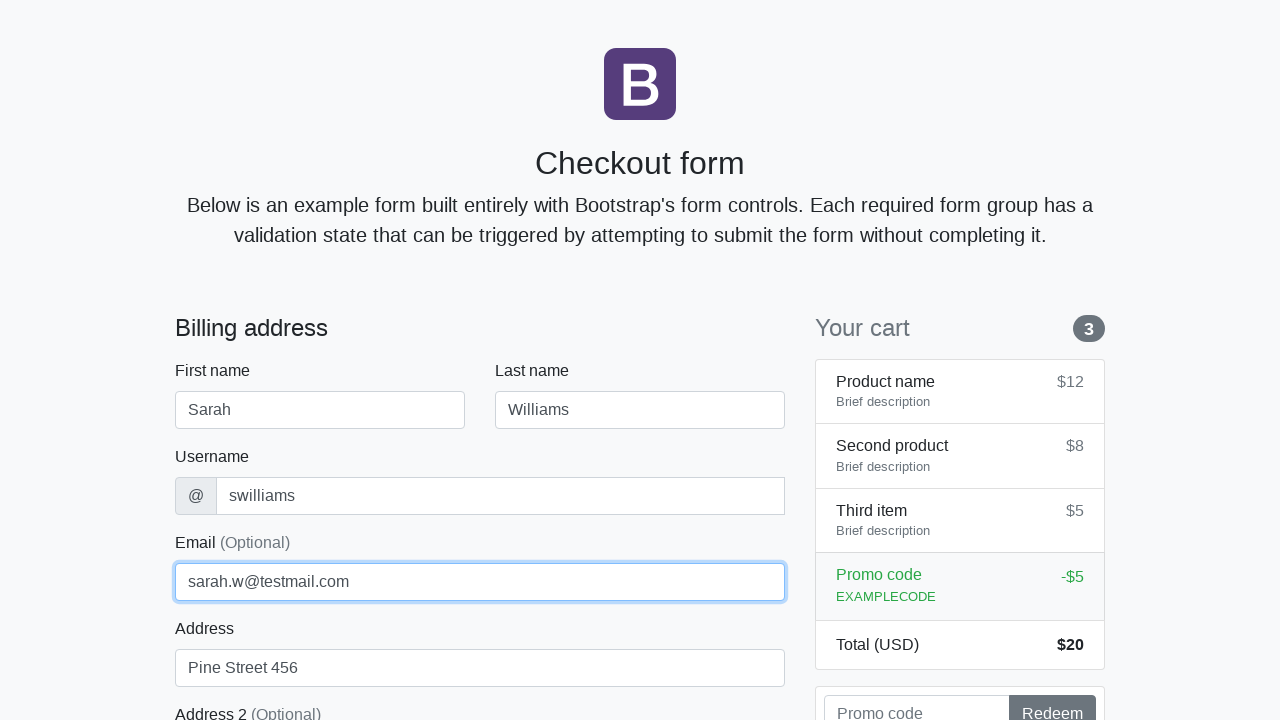

Filled zip code field with '94102' on #zip
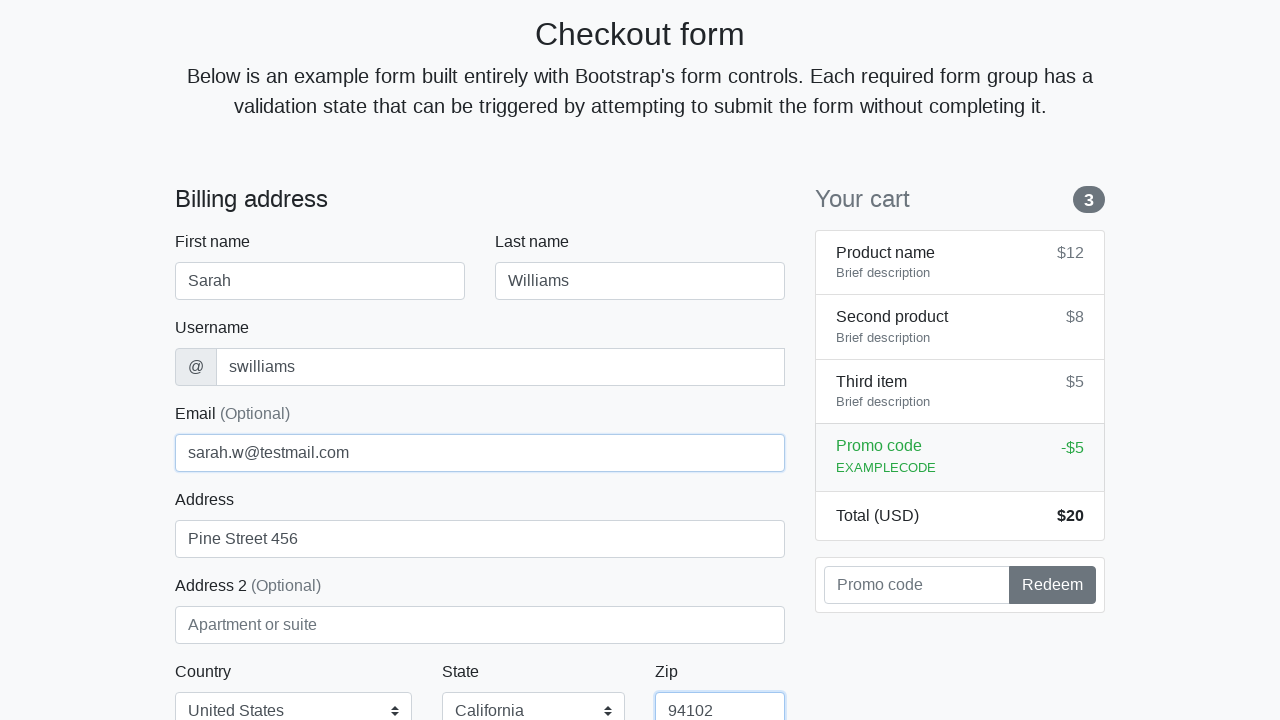

Filled credit card name field with 'Sarah Williams' on #cc-name
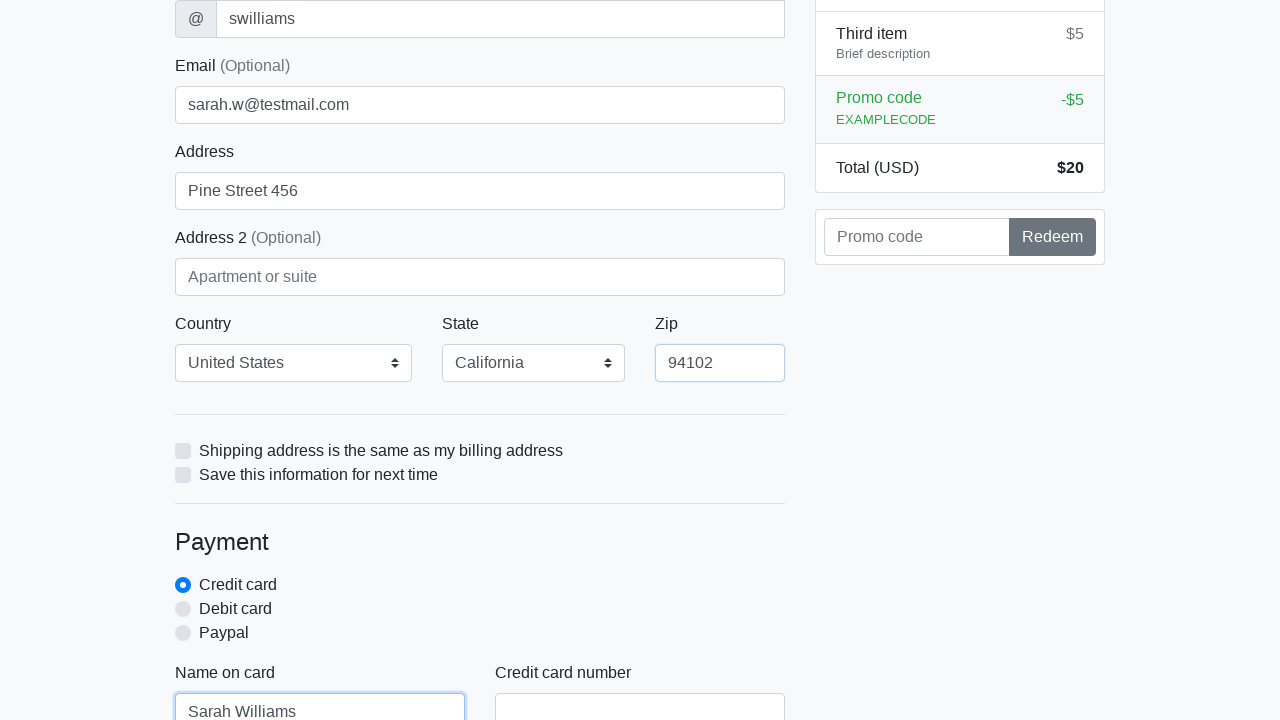

Filled credit card number field with '5425233430109903' on #cc-number
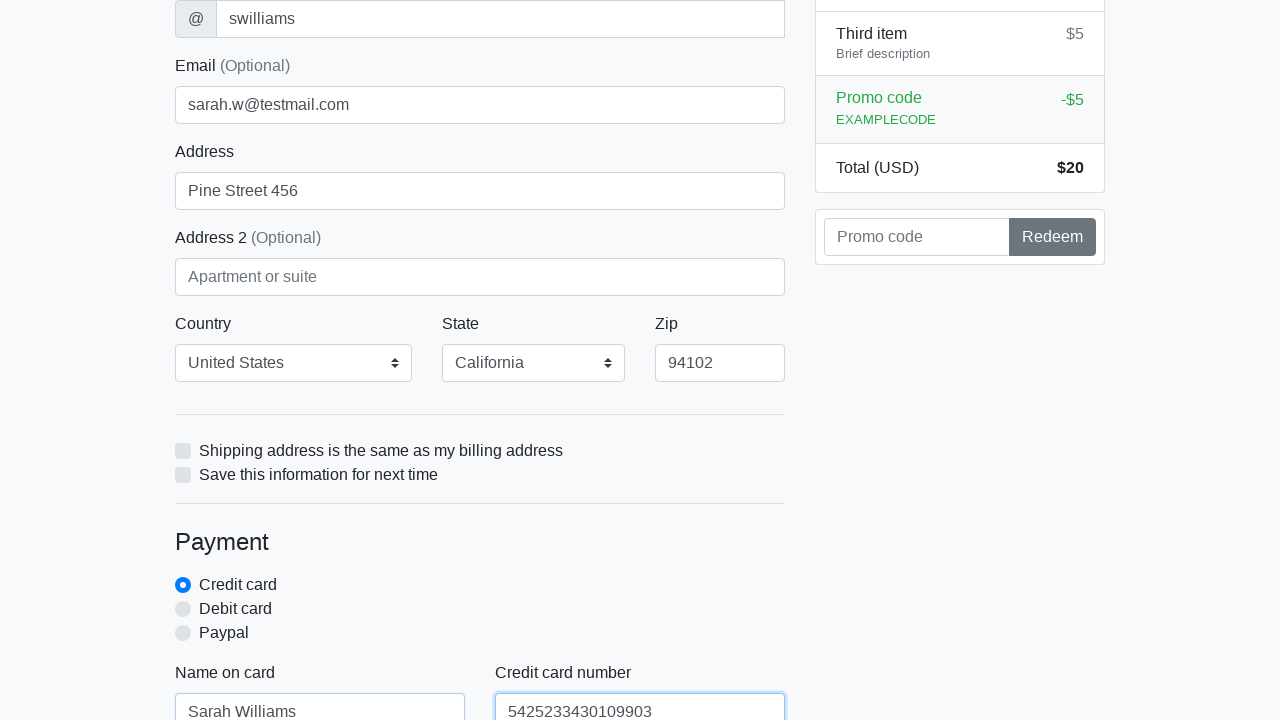

Filled credit card expiration field with '08/2024' on #cc-expiration
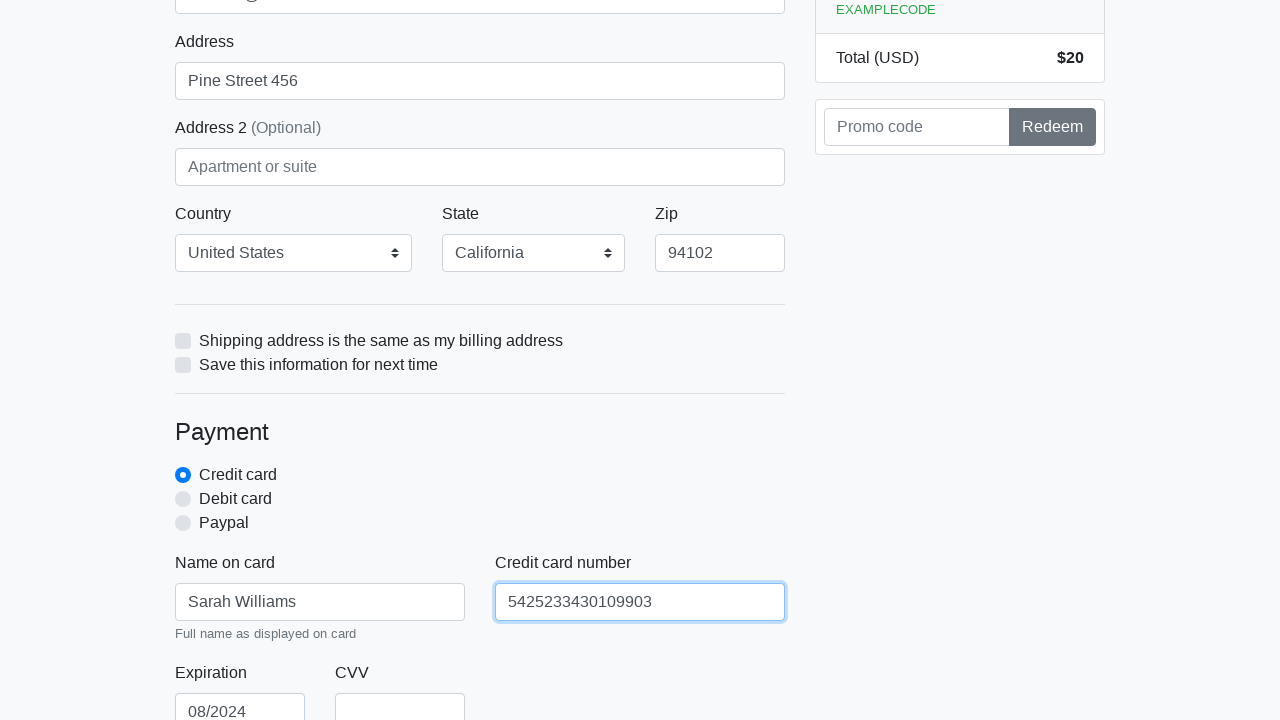

Filled credit card CVV field with '789' on #cc-cvv
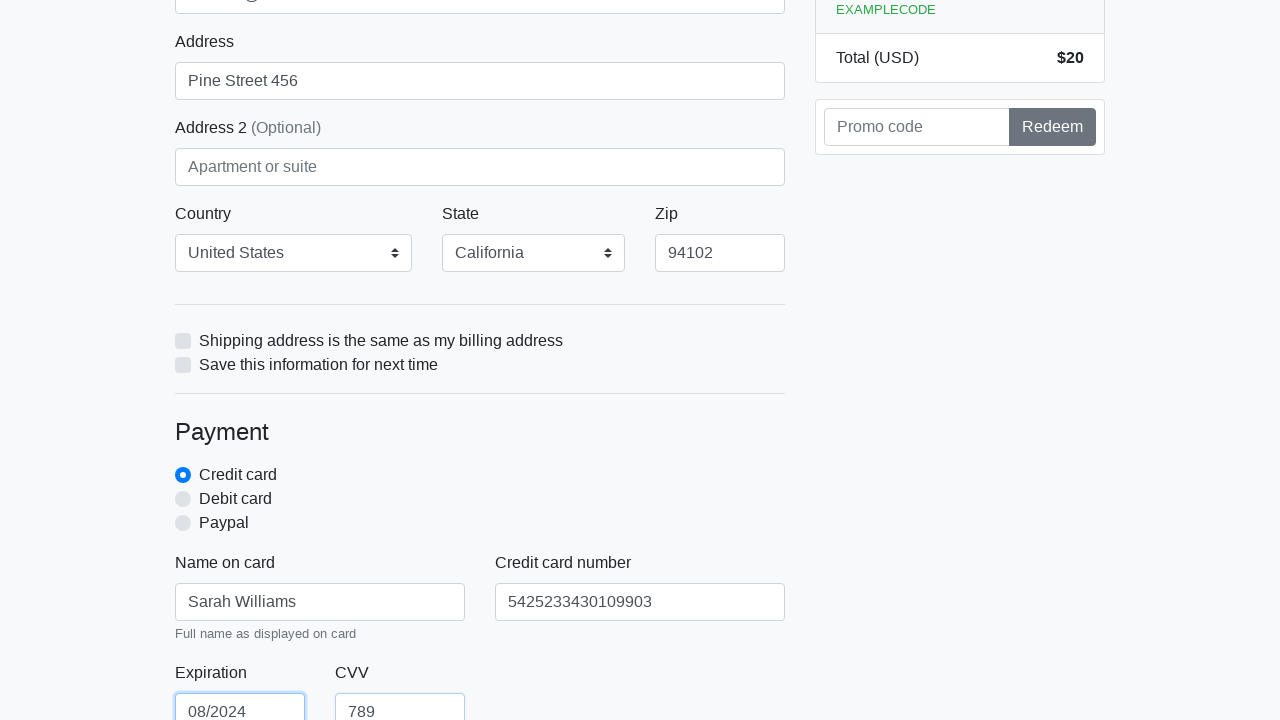

Clicked checkout form submit button at (480, 500) on xpath=/html/body/div/div[2]/div[2]/form/button
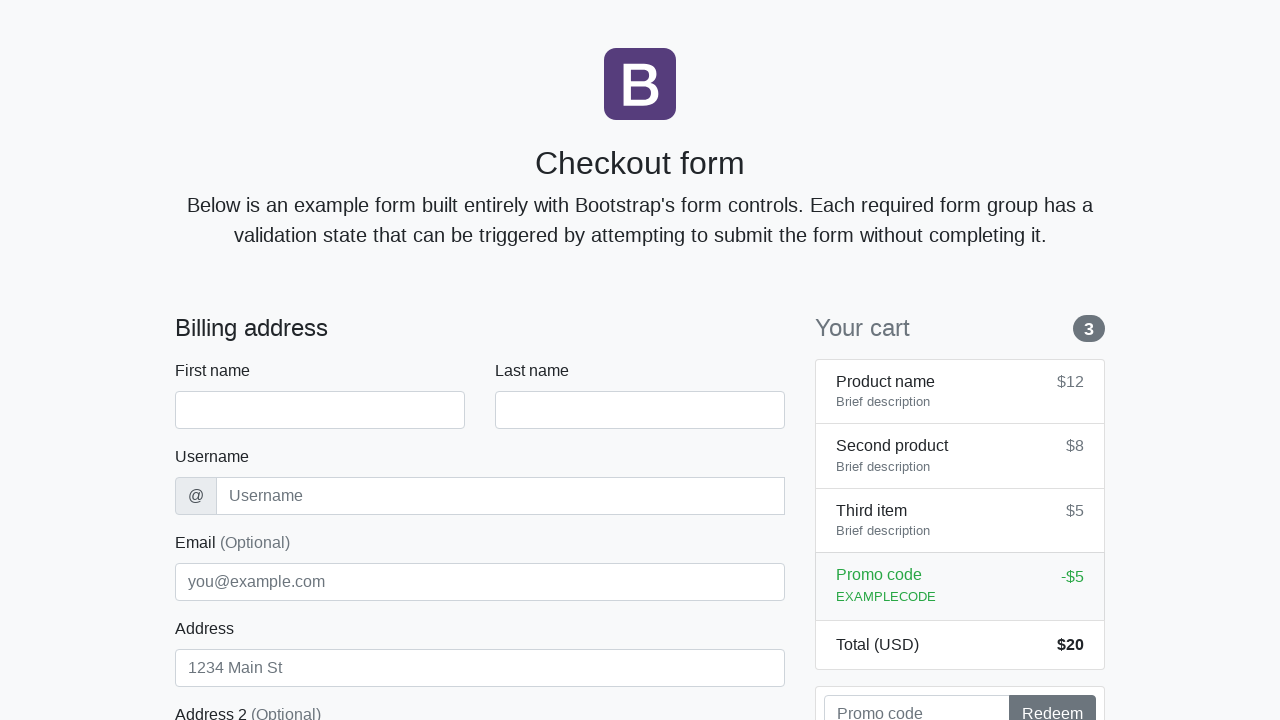

Navigated back to checkout page for next iteration
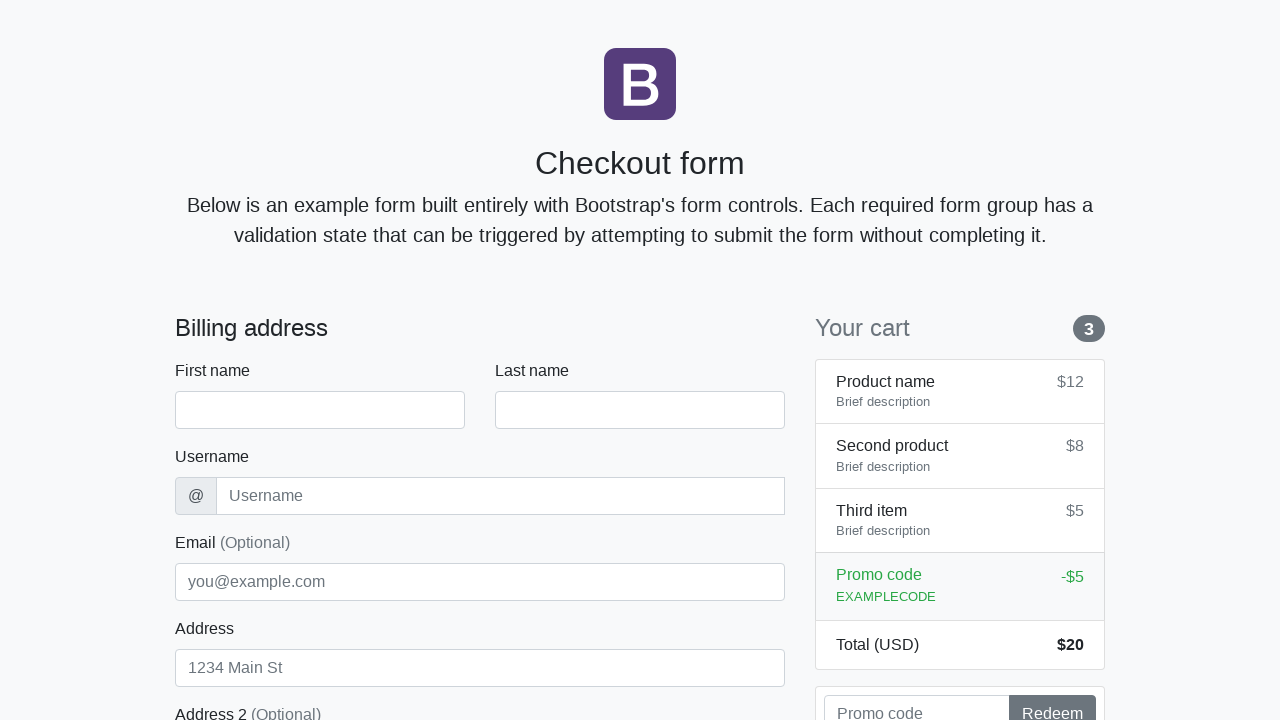

Waited for first name field to load
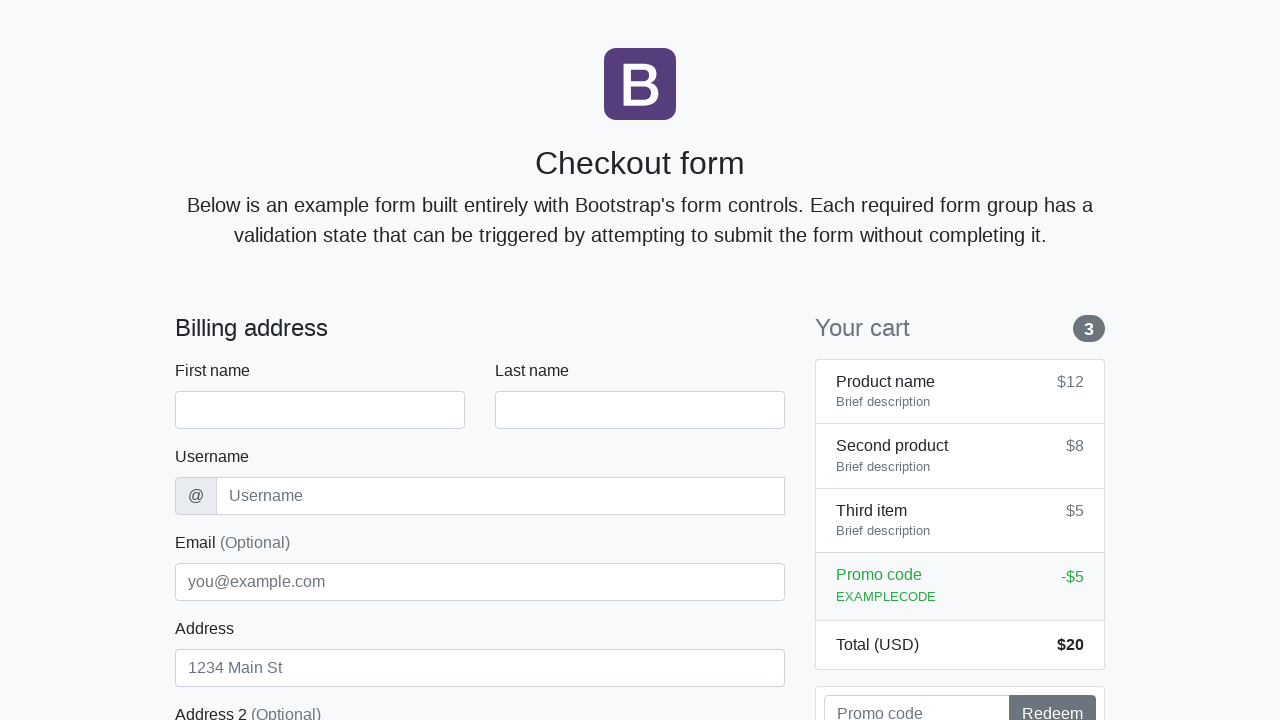

Filled first name field with 'Sarah' on #firstName
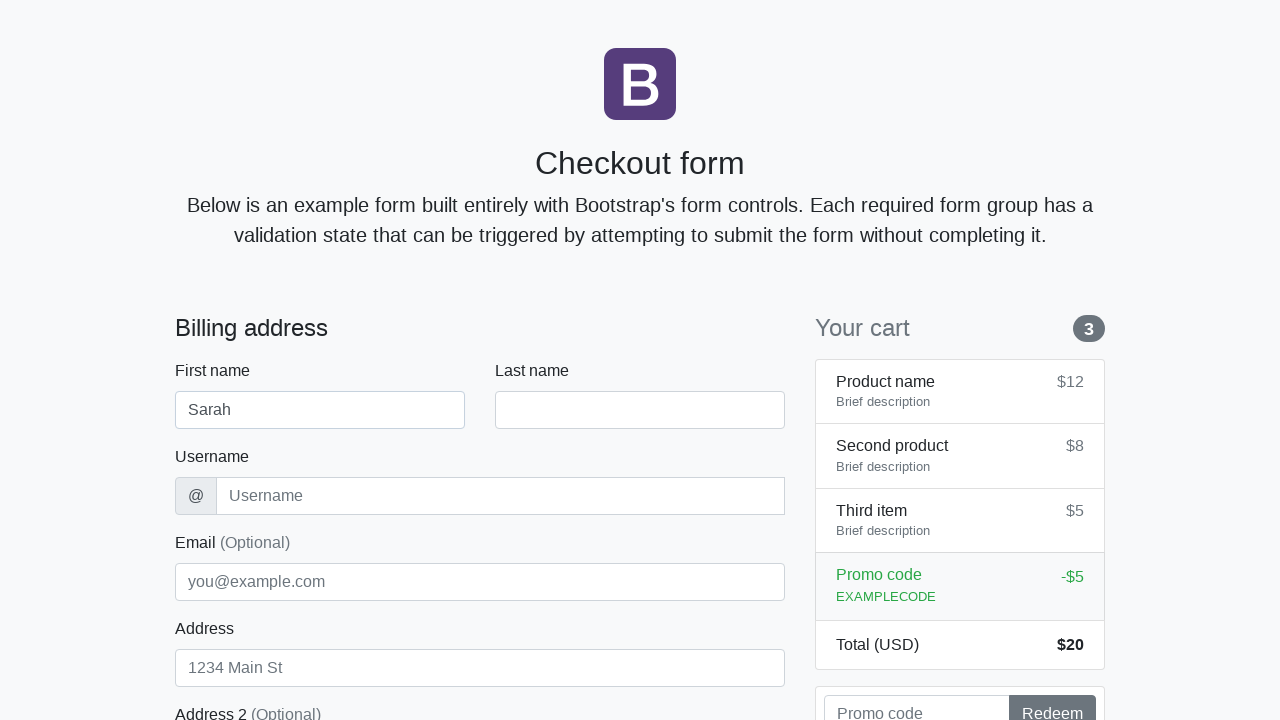

Filled last name field with 'Williams' on #lastName
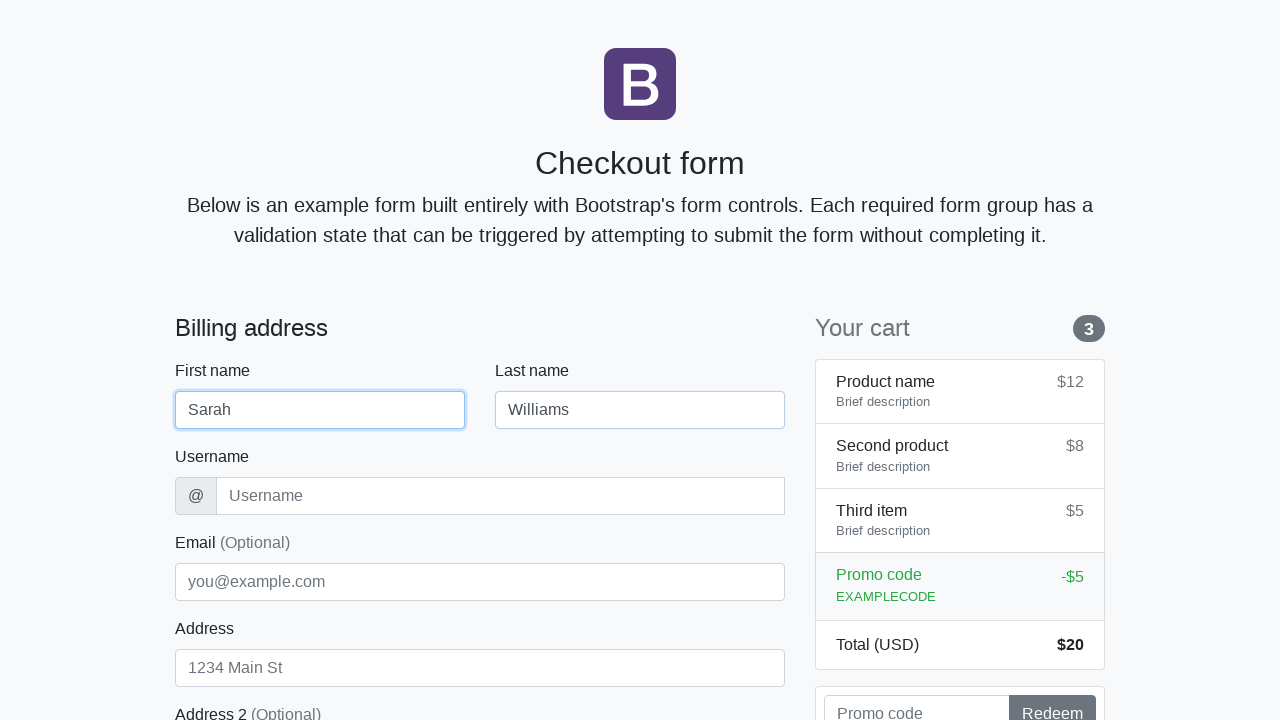

Filled username field with 'swilliams' on #username
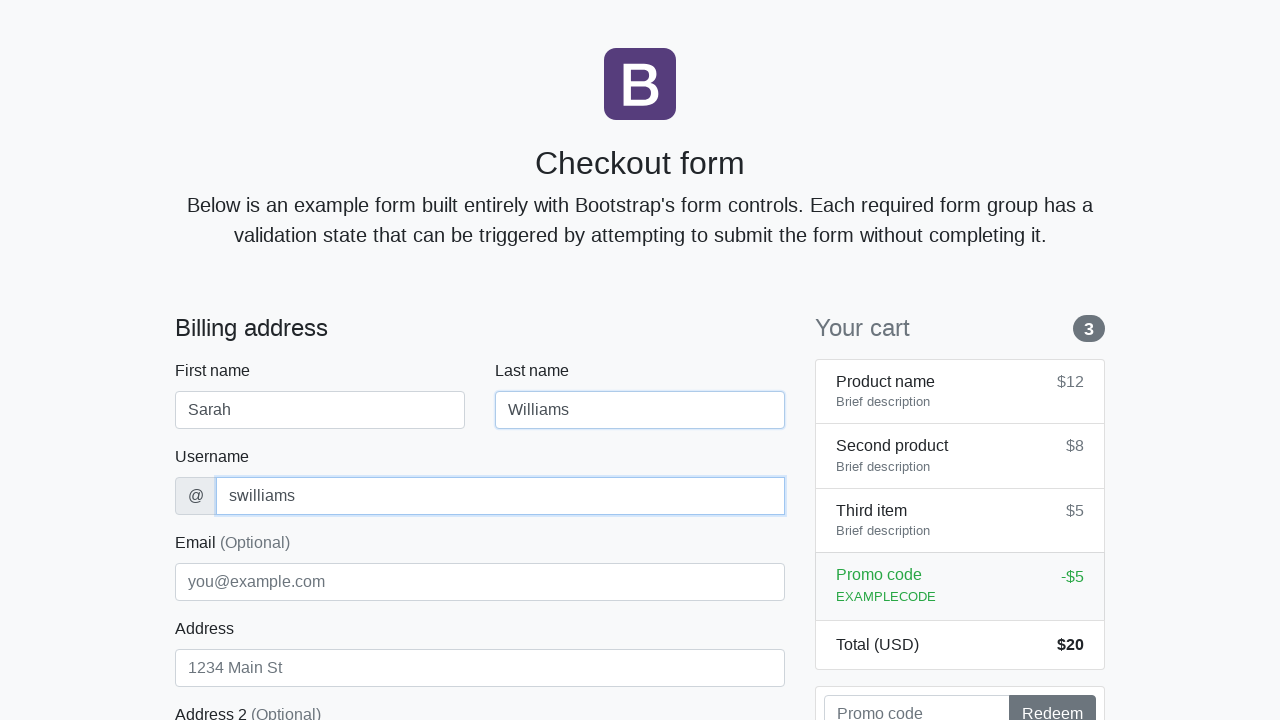

Filled address field with 'Pine Street 456' on #address
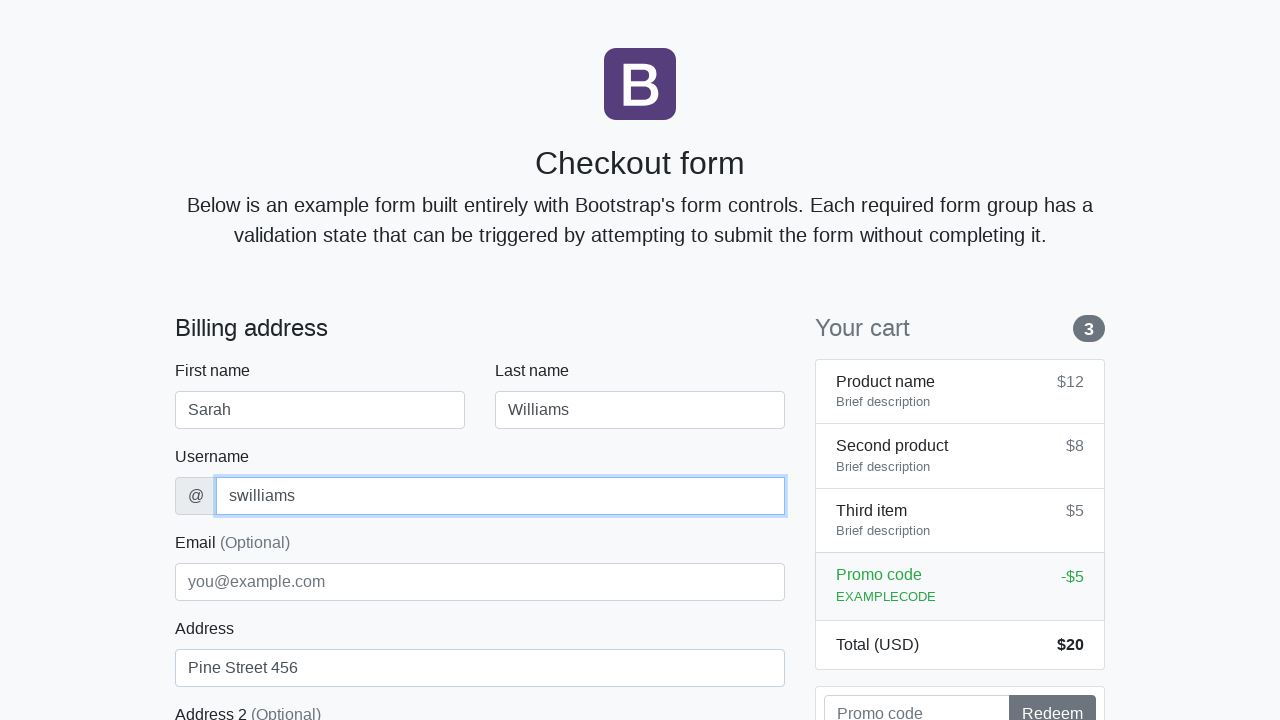

Filled email field with 'sarah.w@testmail.com' on #email
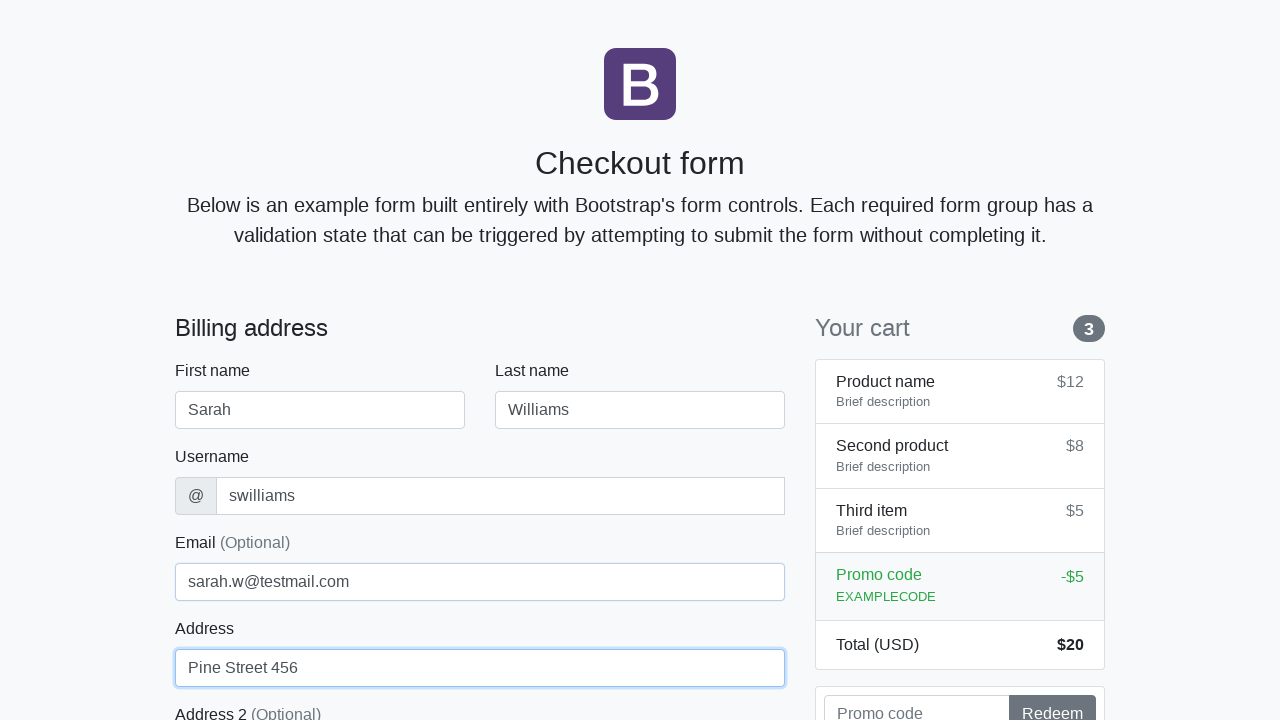

Selected 'United States' from country dropdown on #country
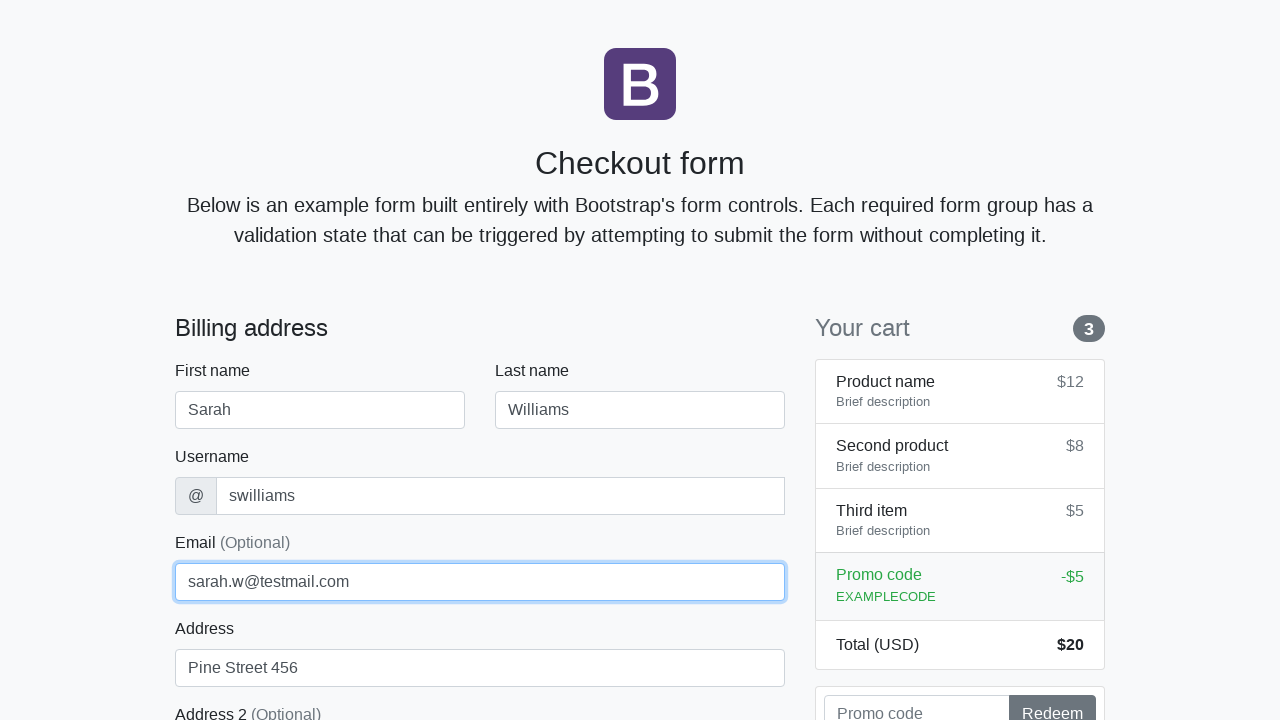

Selected 'California' from state dropdown on #state
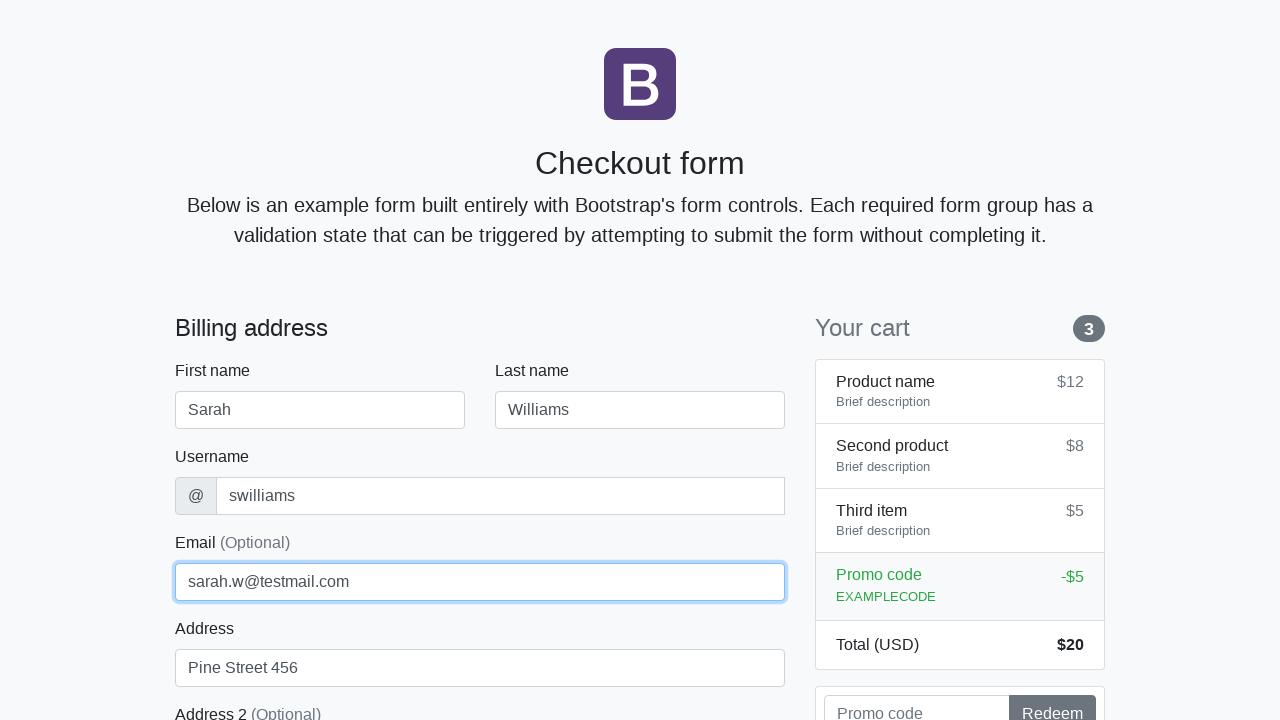

Filled zip code field with '94102' on #zip
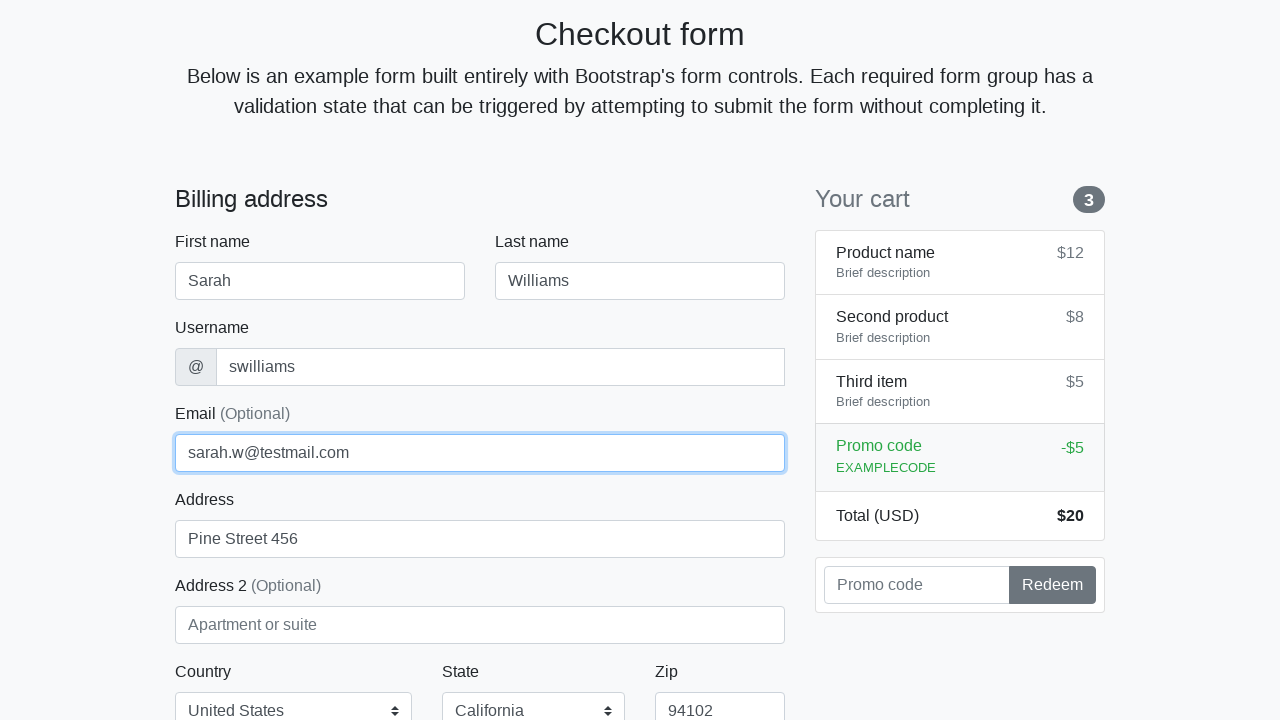

Filled credit card name field with 'Sarah Williams' on #cc-name
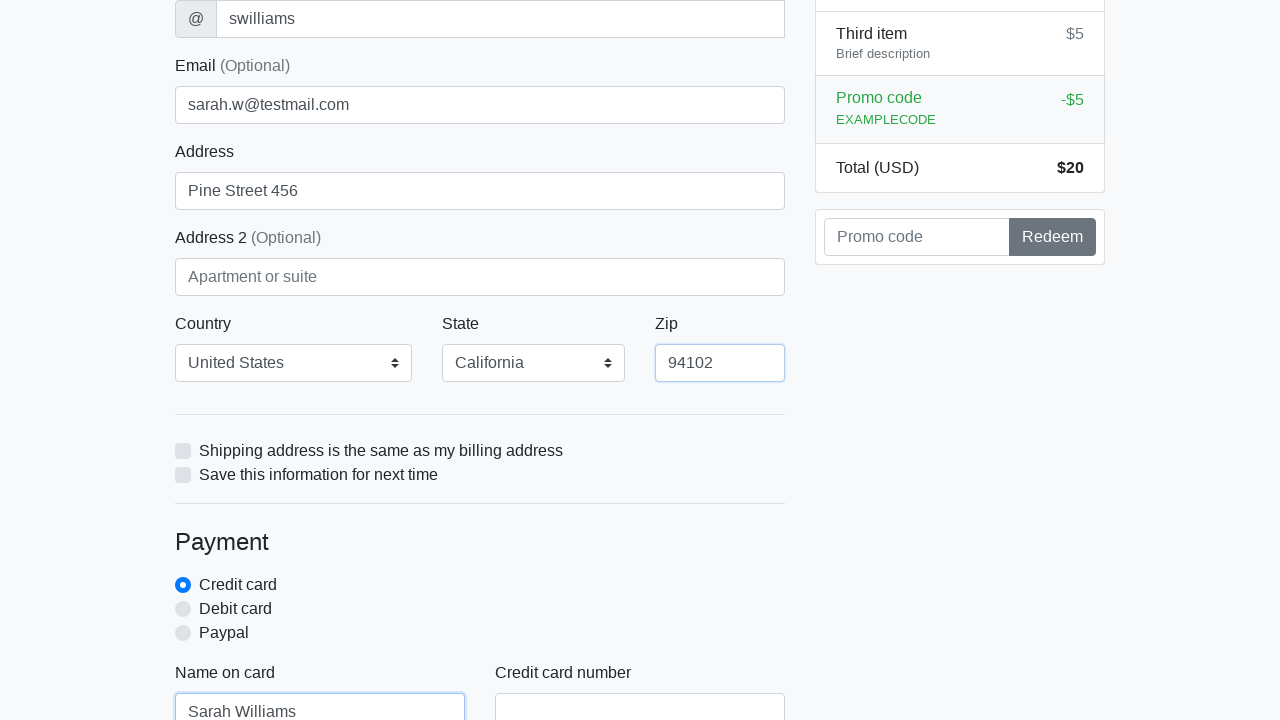

Filled credit card number field with '5425233430109903' on #cc-number
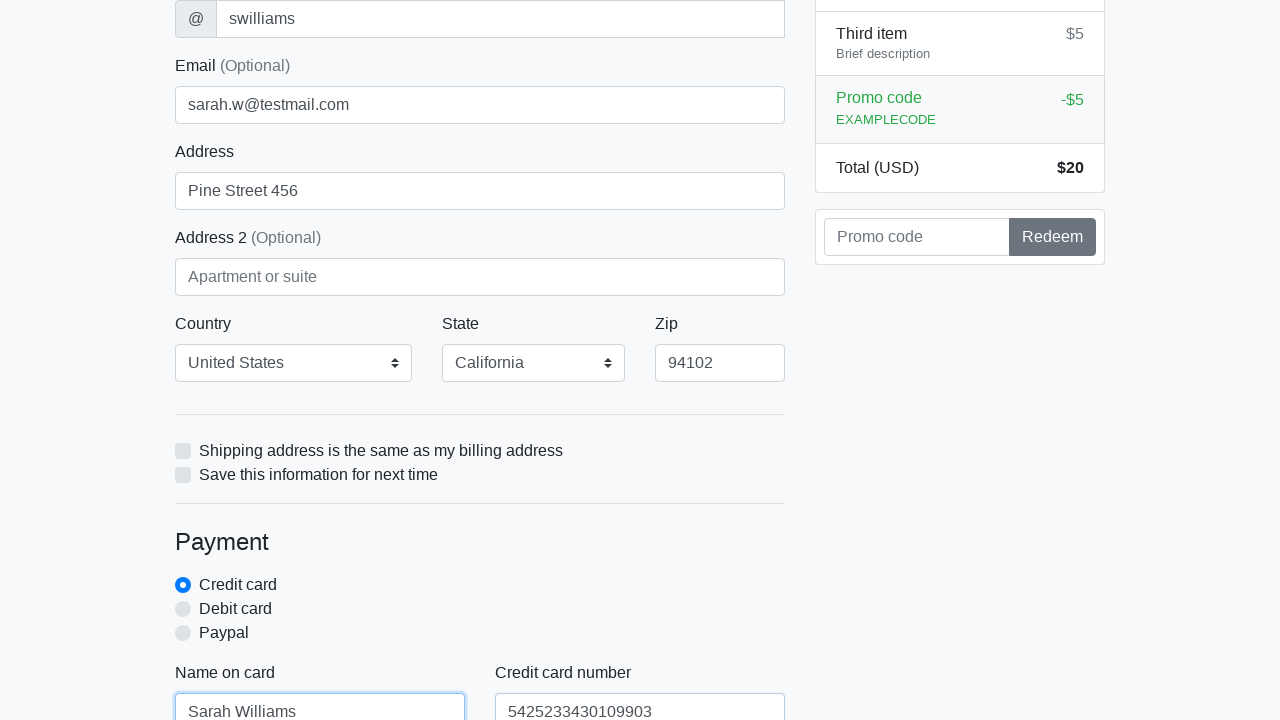

Filled credit card expiration field with '08/2024' on #cc-expiration
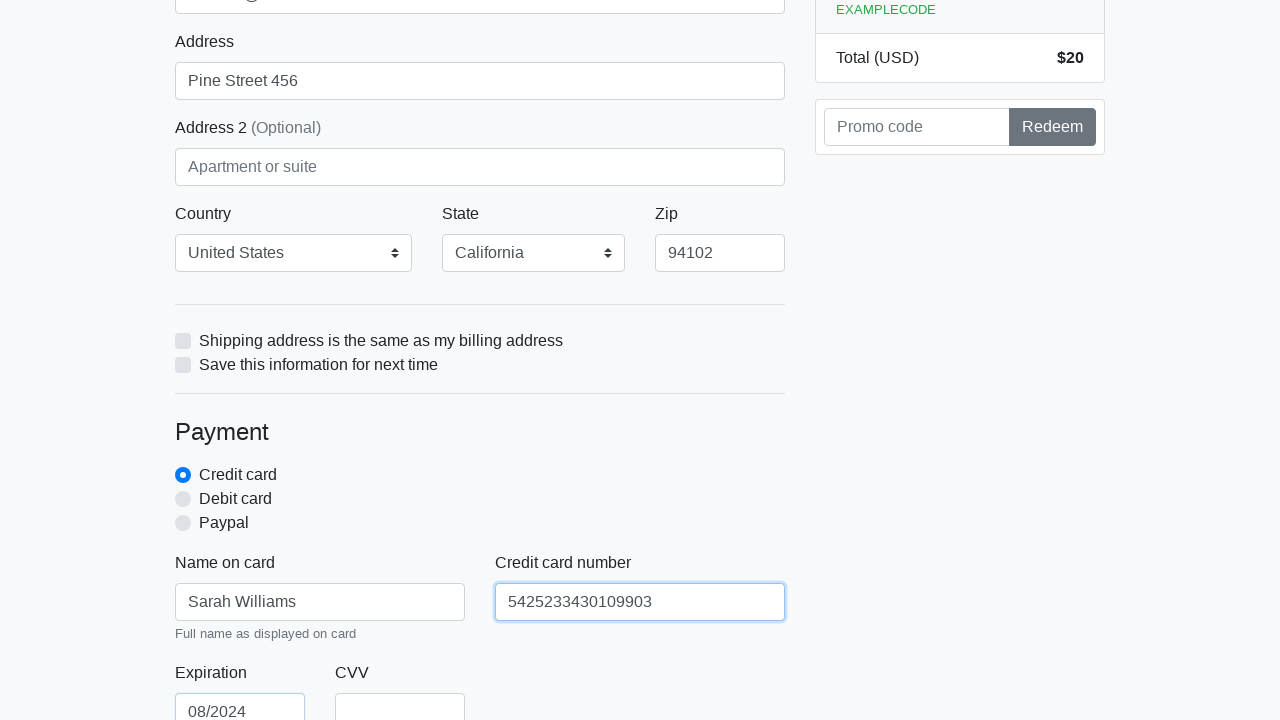

Filled credit card CVV field with '789' on #cc-cvv
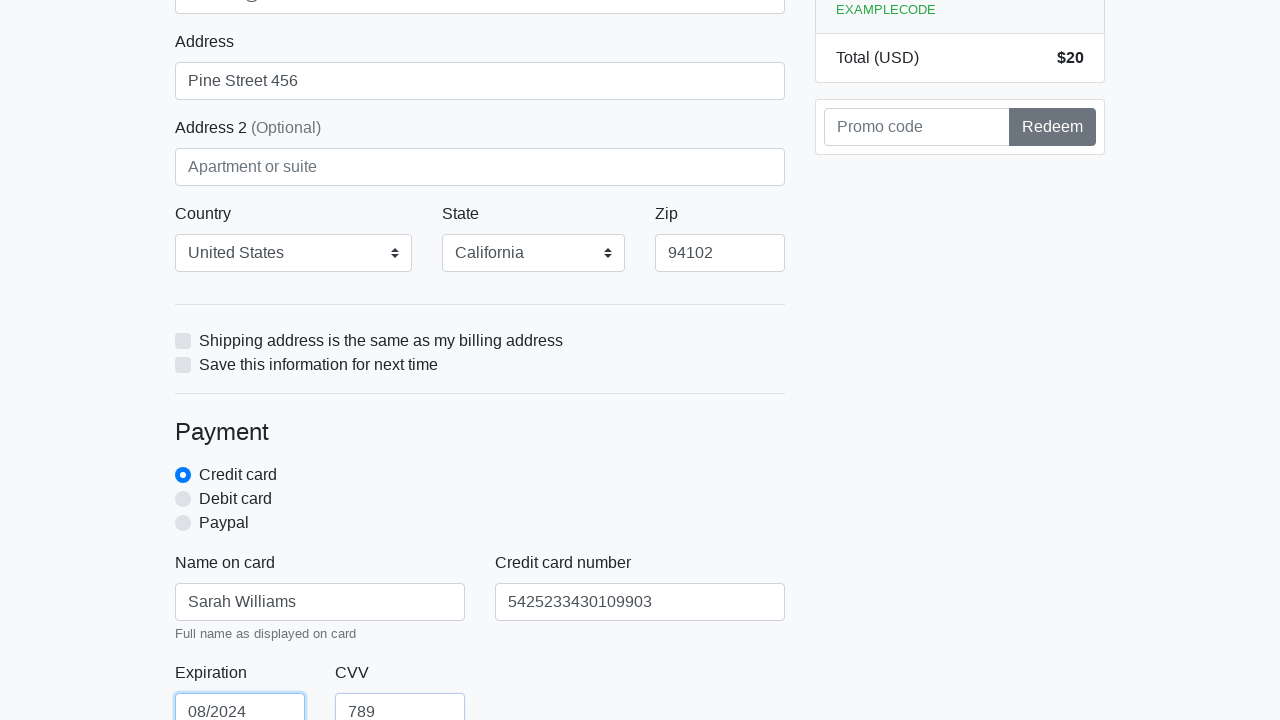

Clicked checkout form submit button at (480, 500) on xpath=/html/body/div/div[2]/div[2]/form/button
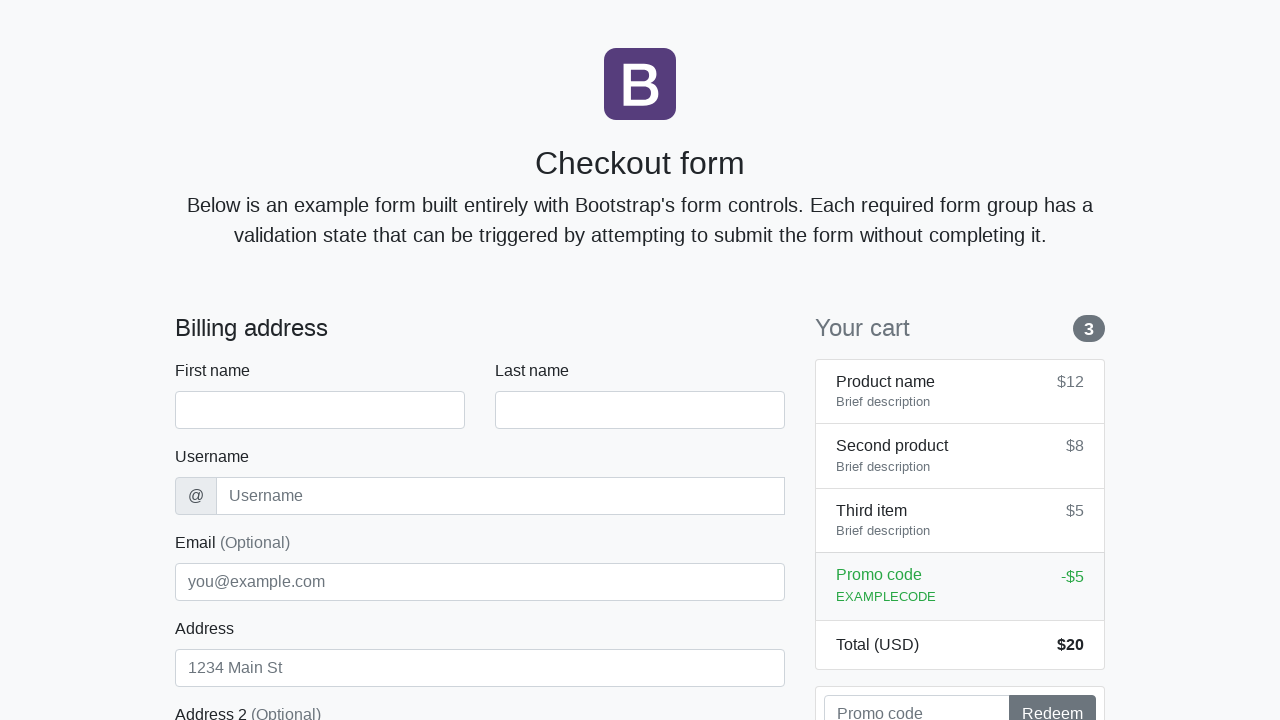

Navigated back to checkout page for next iteration
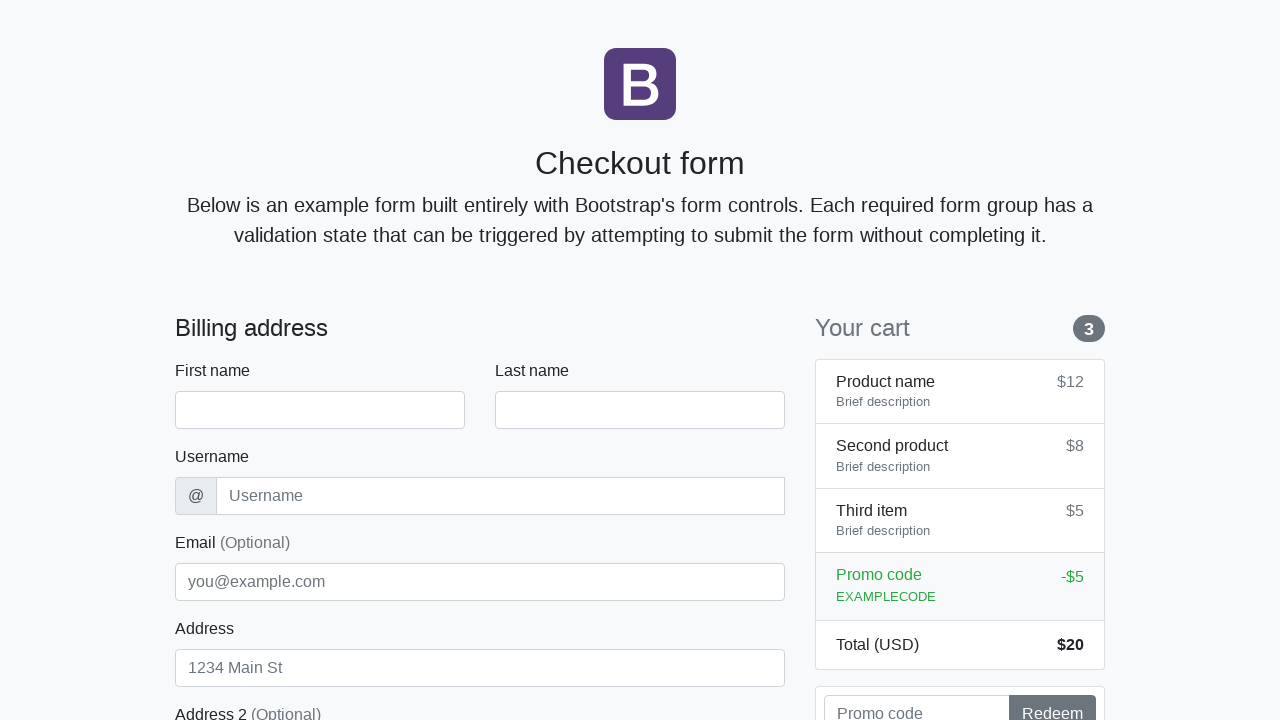

Waited for first name field to load
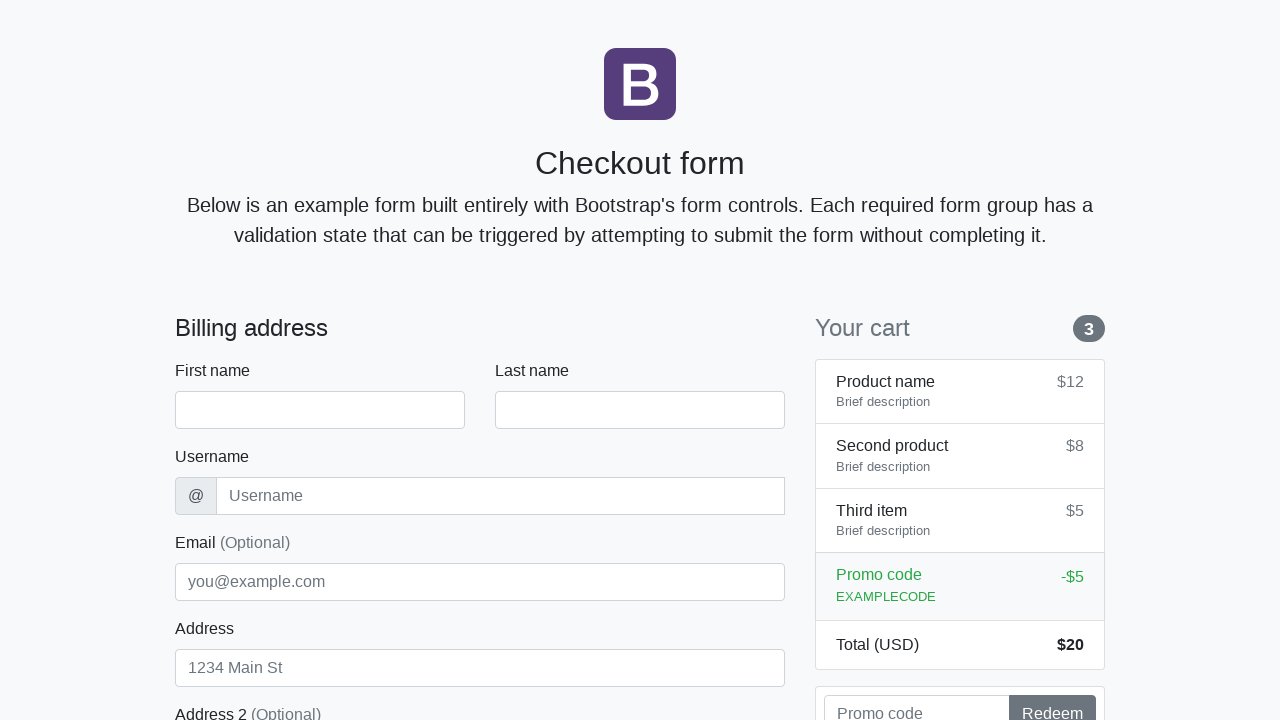

Filled first name field with 'Sarah' on #firstName
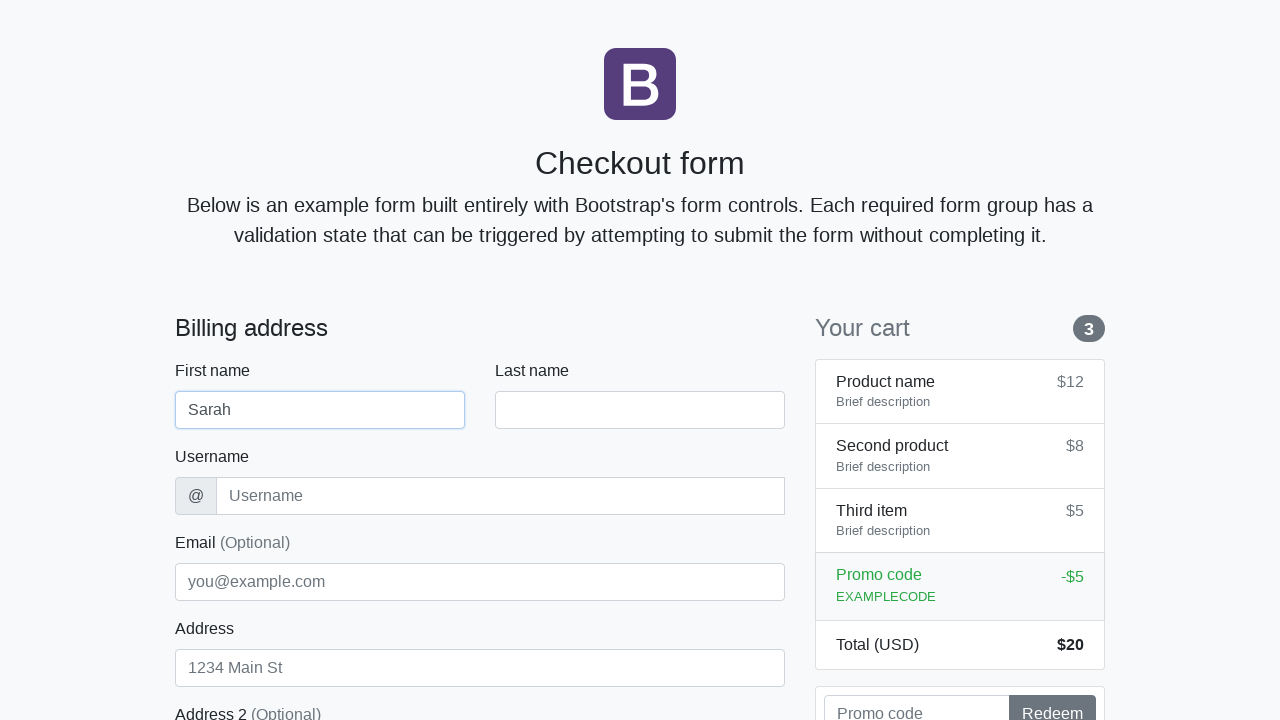

Filled last name field with 'Williams' on #lastName
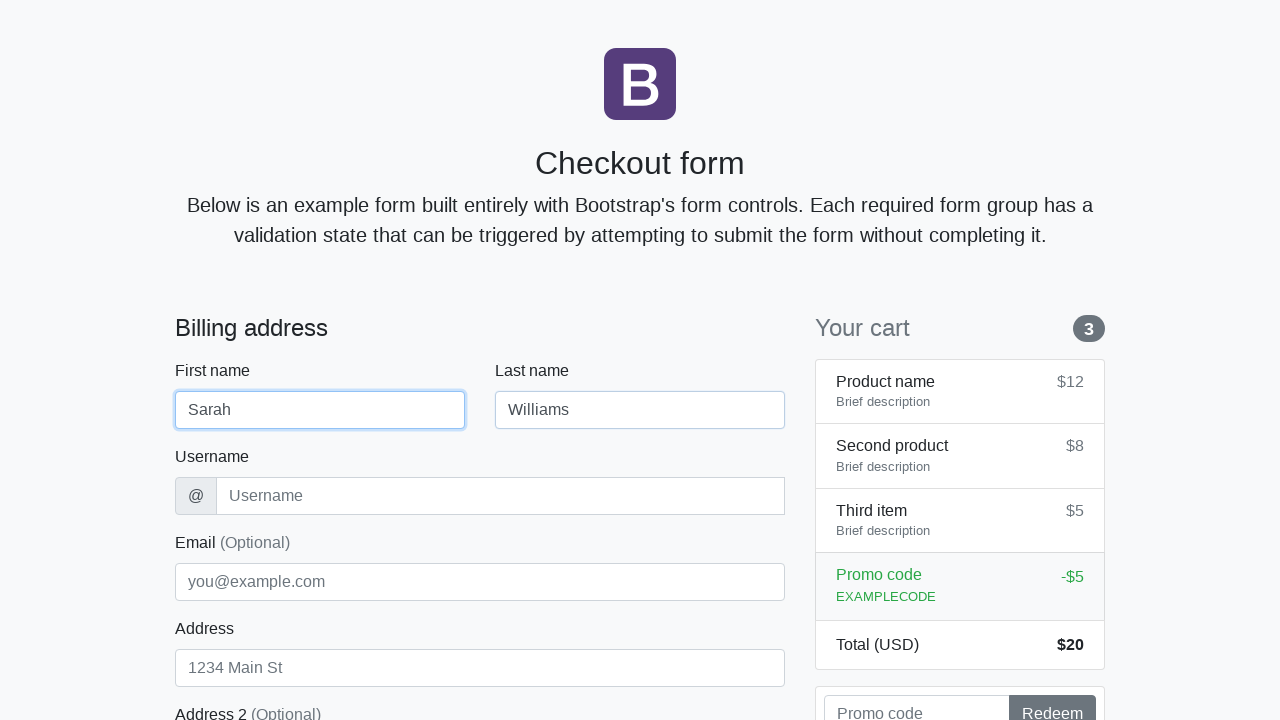

Filled username field with 'swilliams' on #username
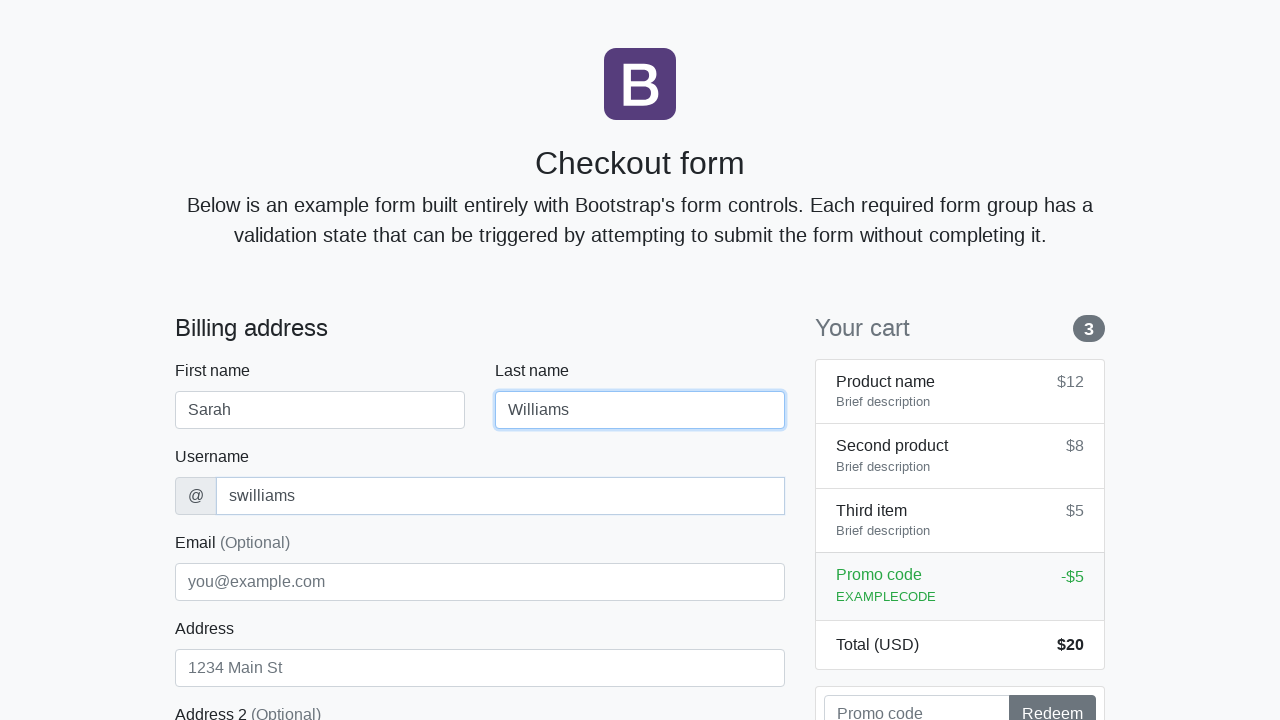

Filled address field with 'Pine Street 456' on #address
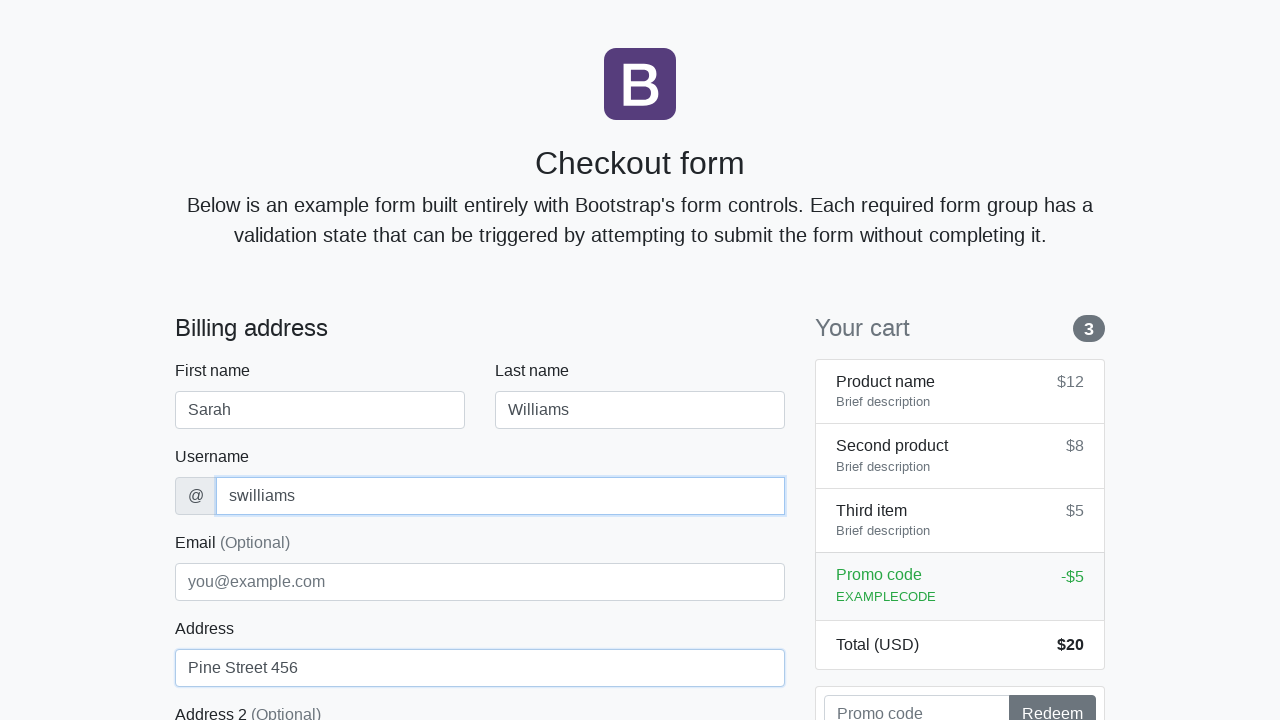

Filled email field with 'sarah.w@testmail.com' on #email
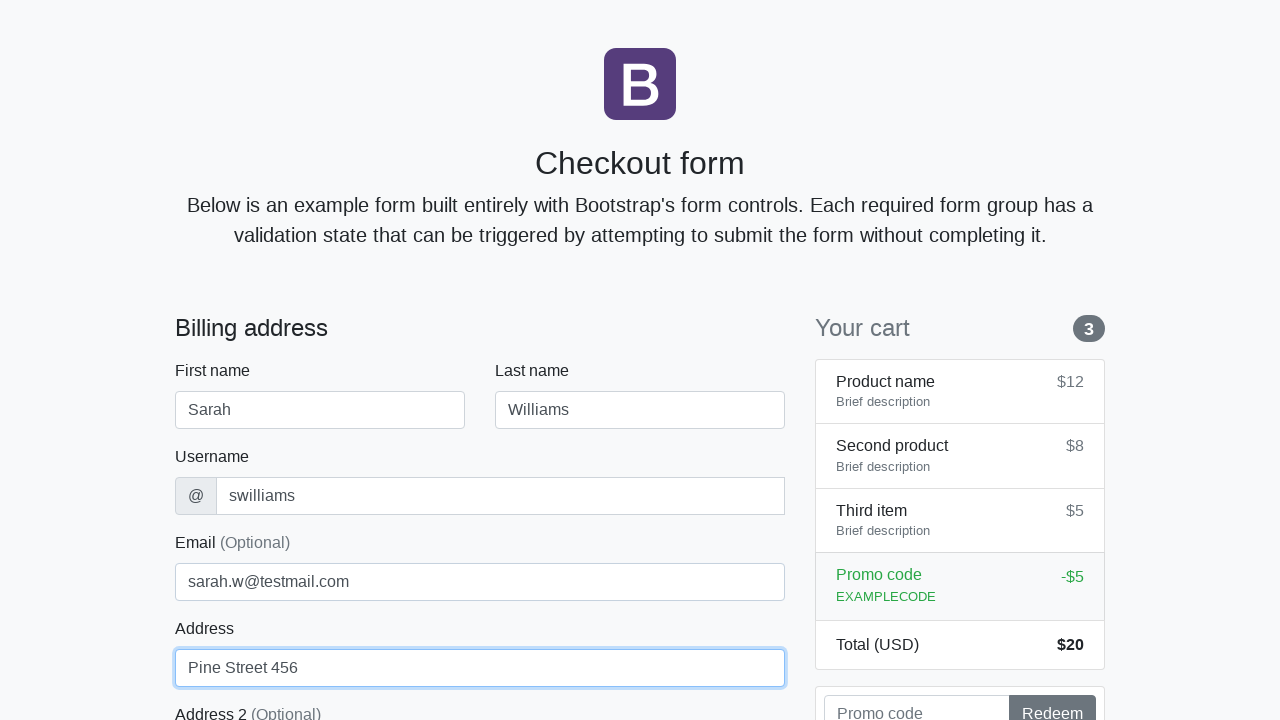

Selected 'United States' from country dropdown on #country
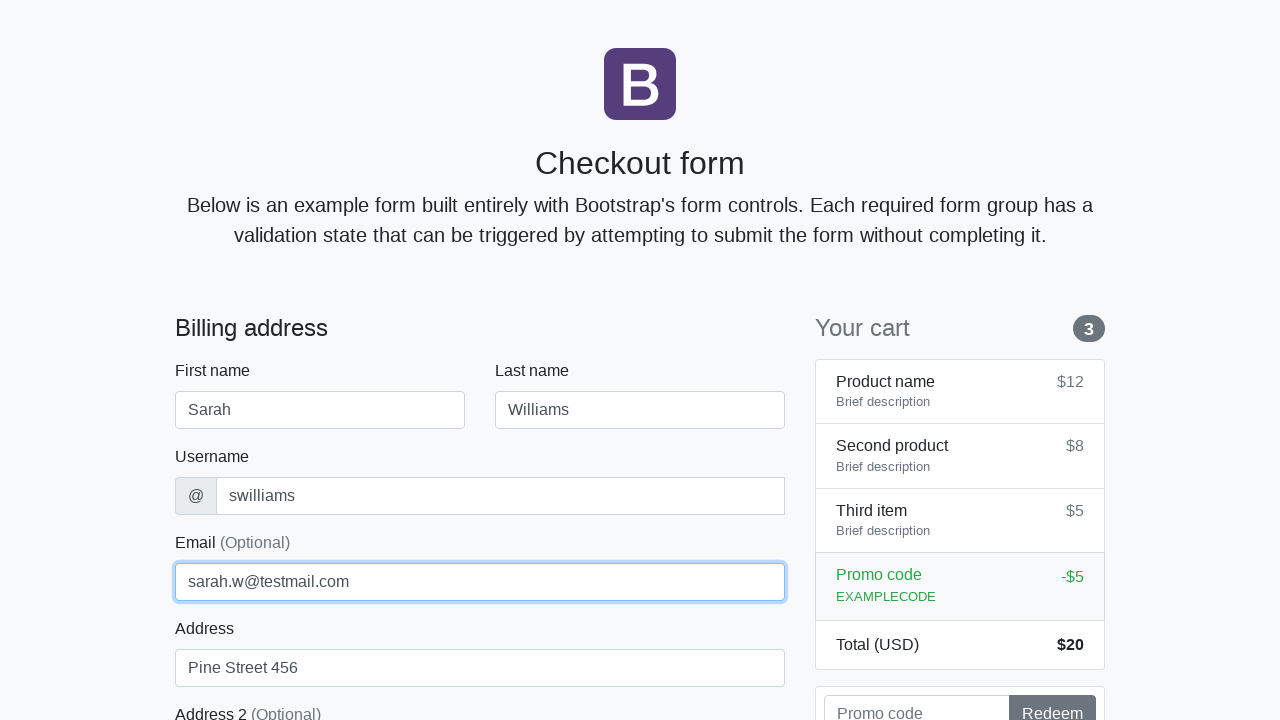

Selected 'California' from state dropdown on #state
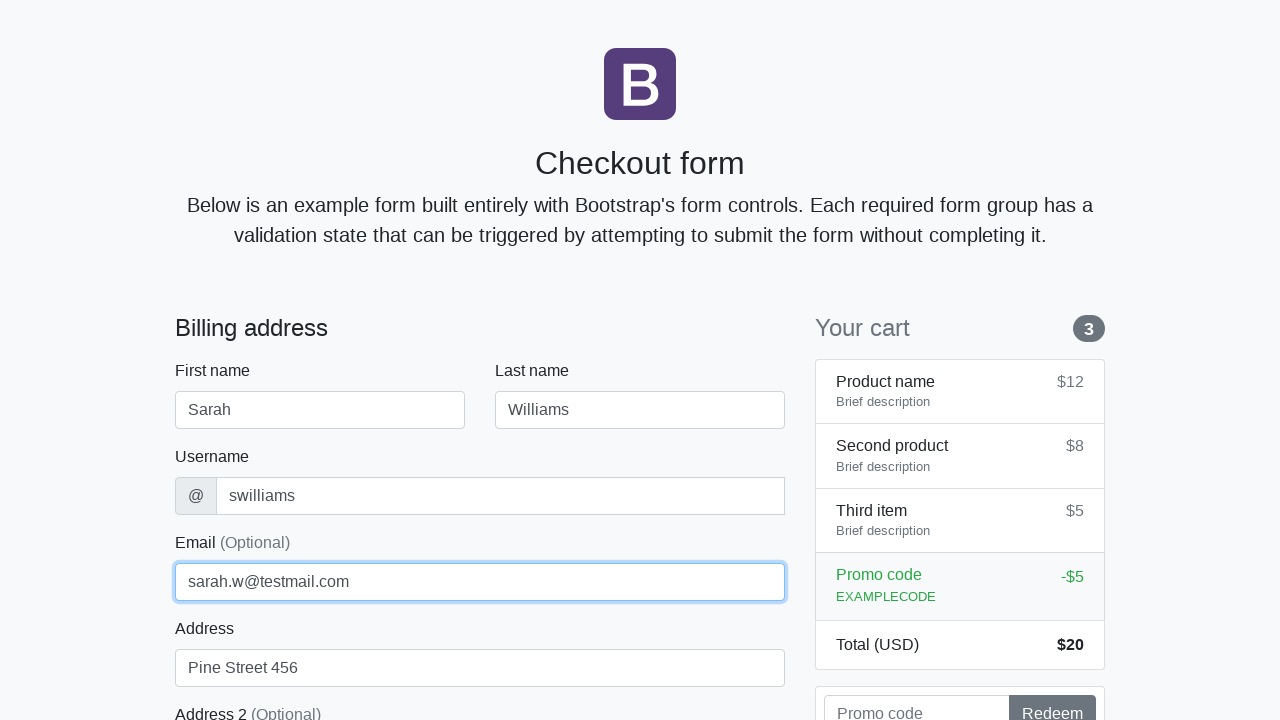

Filled zip code field with '94102' on #zip
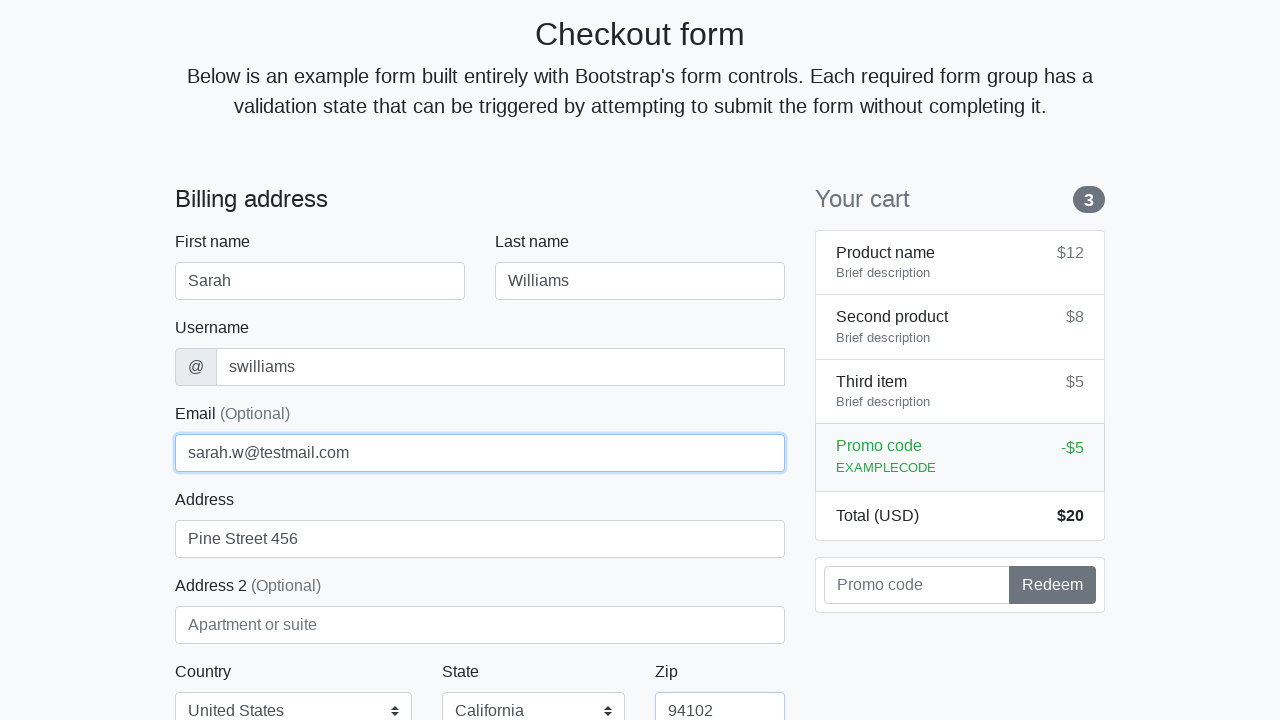

Filled credit card name field with 'Sarah Williams' on #cc-name
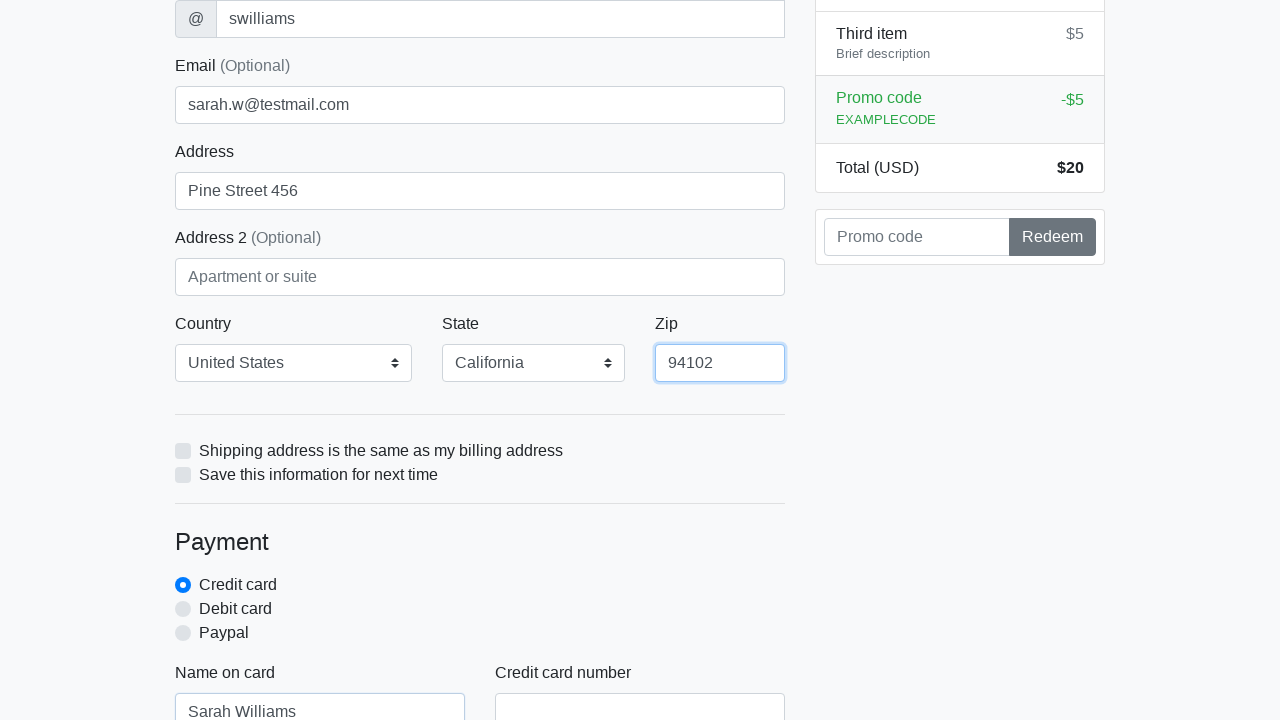

Filled credit card number field with '5425233430109903' on #cc-number
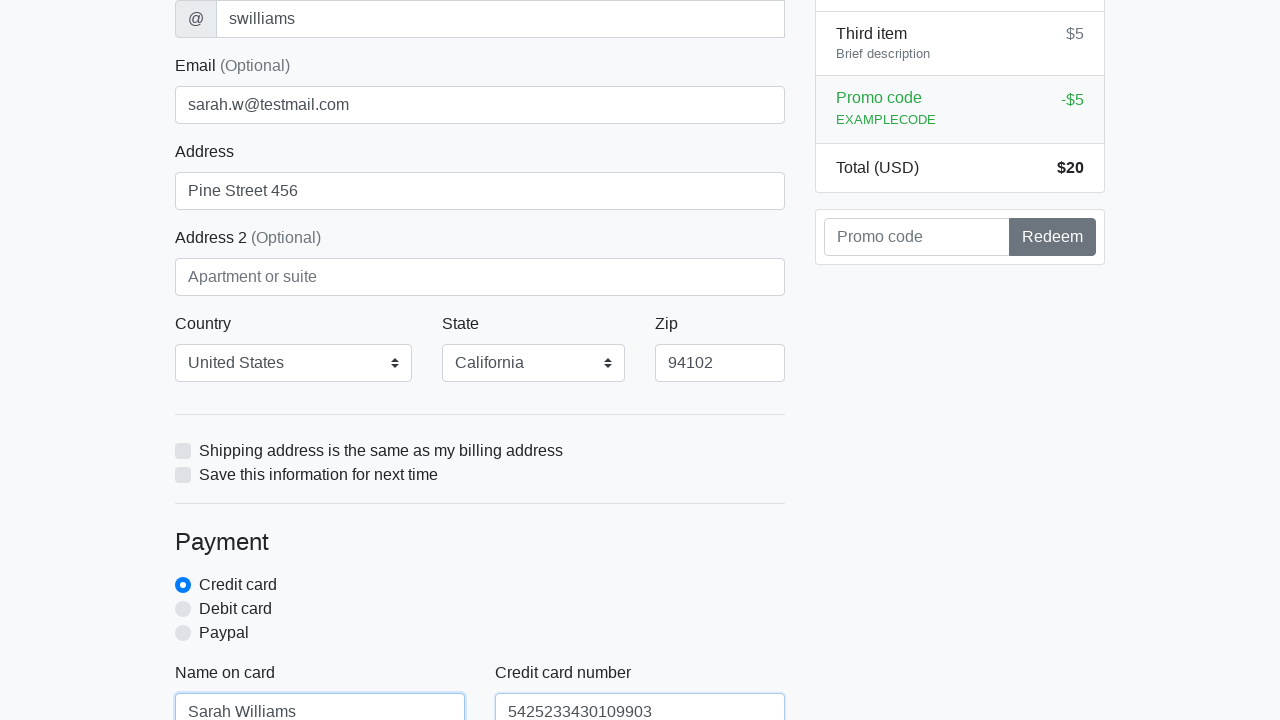

Filled credit card expiration field with '08/2024' on #cc-expiration
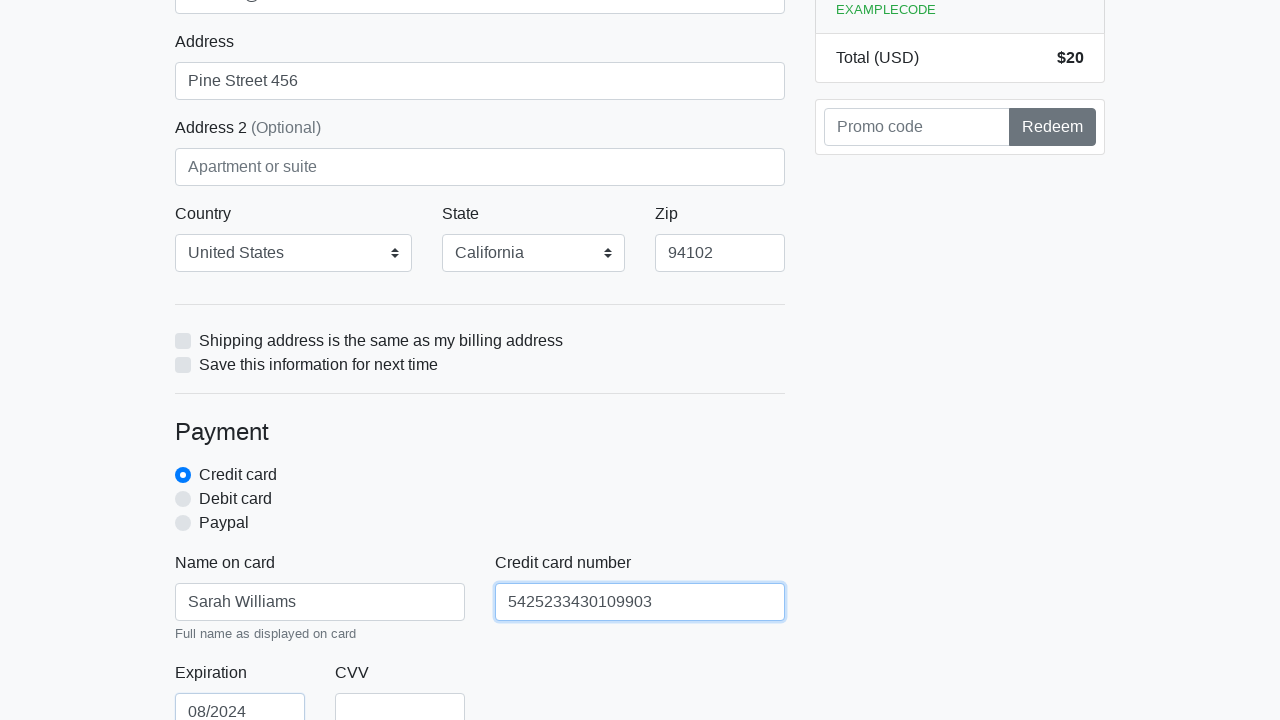

Filled credit card CVV field with '789' on #cc-cvv
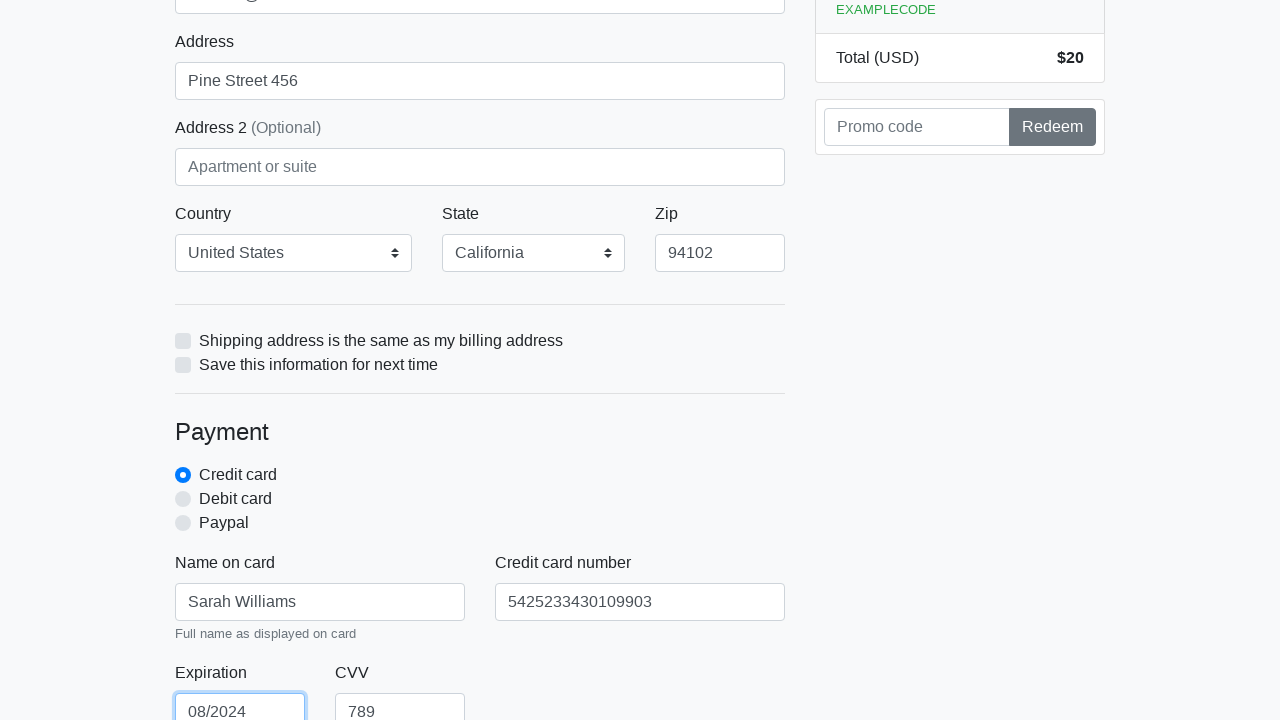

Clicked checkout form submit button at (480, 500) on xpath=/html/body/div/div[2]/div[2]/form/button
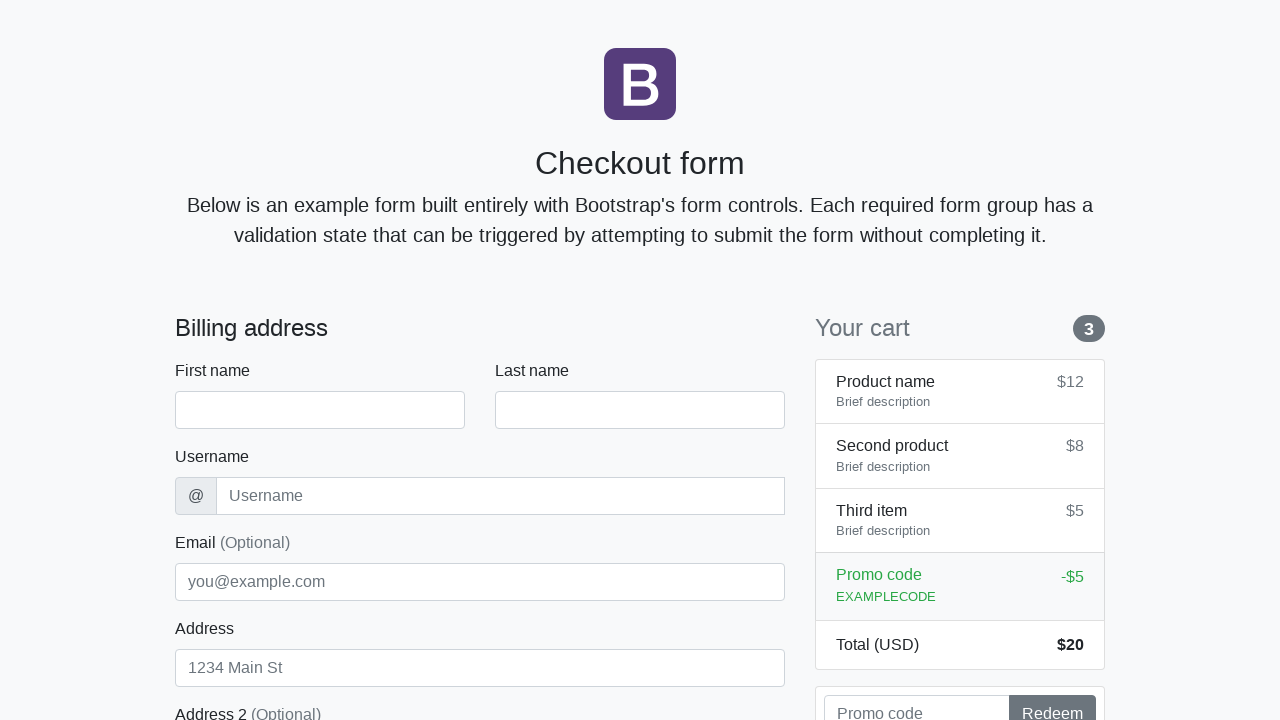

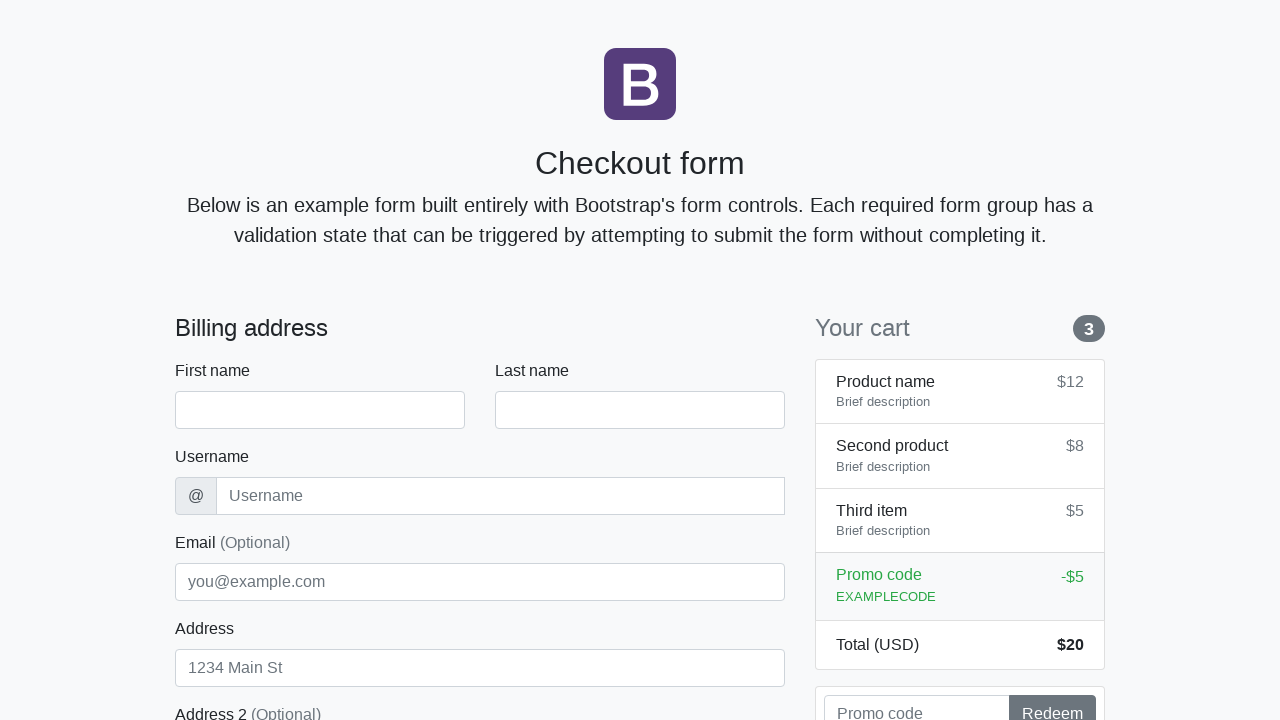